Automates the RPA Challenge by clicking start and filling multiple rounds of form submissions with various personal and company information fields

Starting URL: http://www.rpachallenge.com/

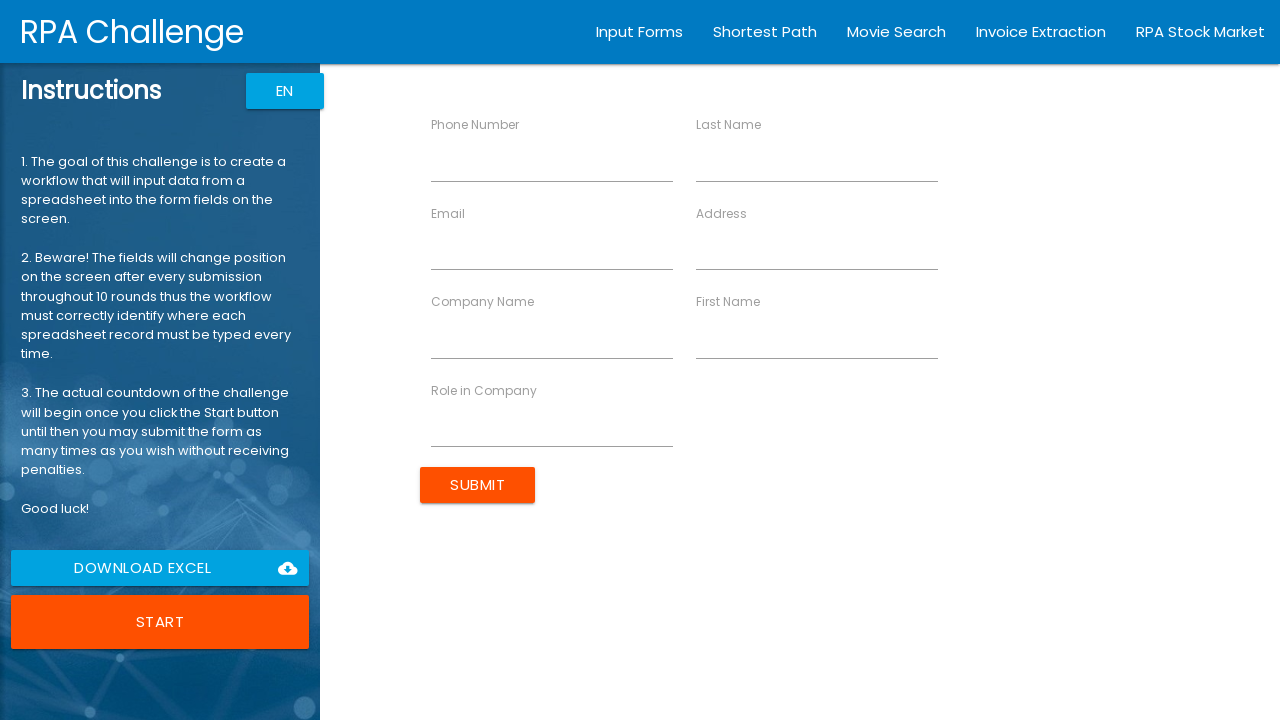

Clicked Start button to begin the RPA Challenge at (160, 622) on xpath=//button[@class='waves-effect col s12 m12 l12 btn-large uiColorButton']
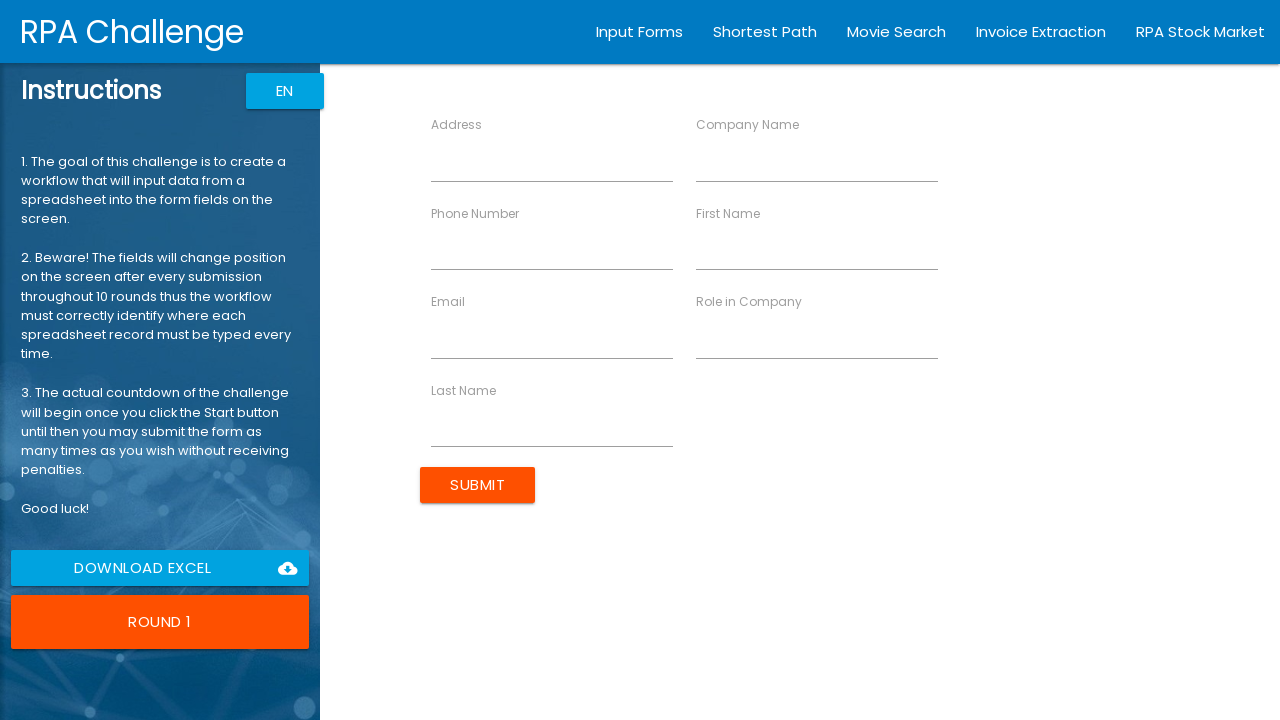

Filled First Name field with 'John' (Round 1) on //input[@ng-reflect-name='labelFirstName']
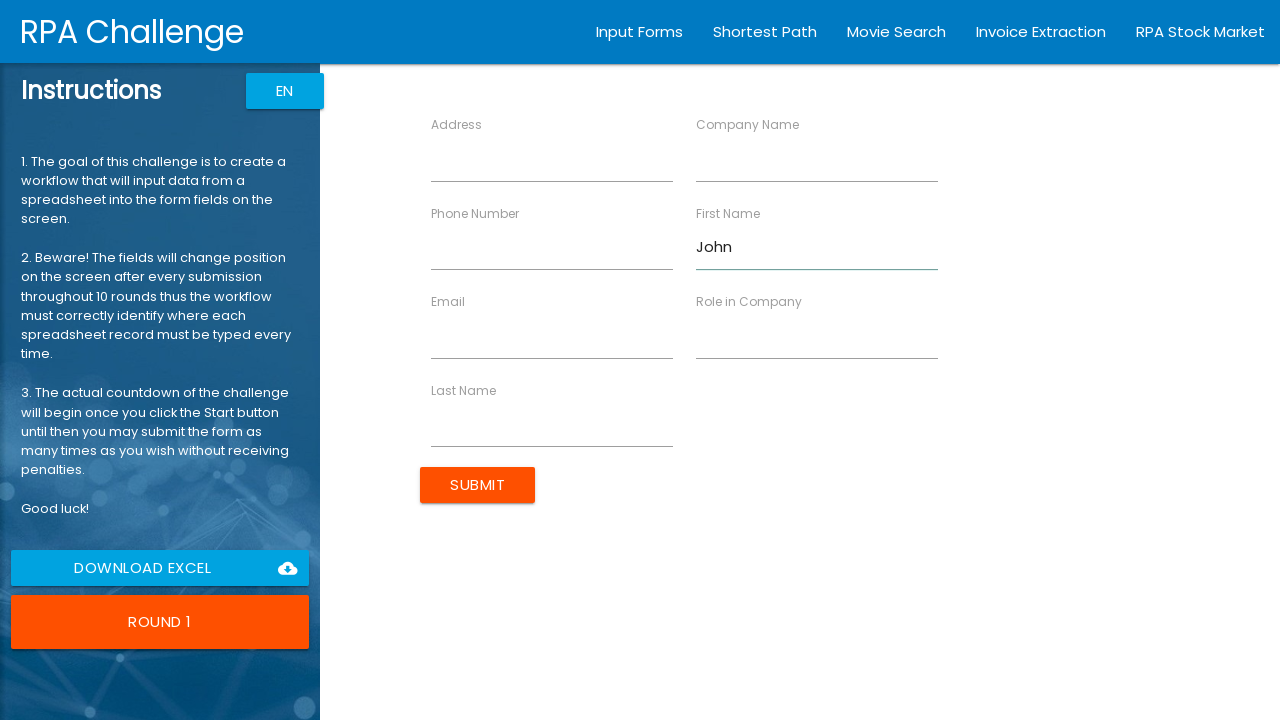

Filled Last Name field with 'Smith' (Round 1) on //input[@ng-reflect-name='labelLastName']
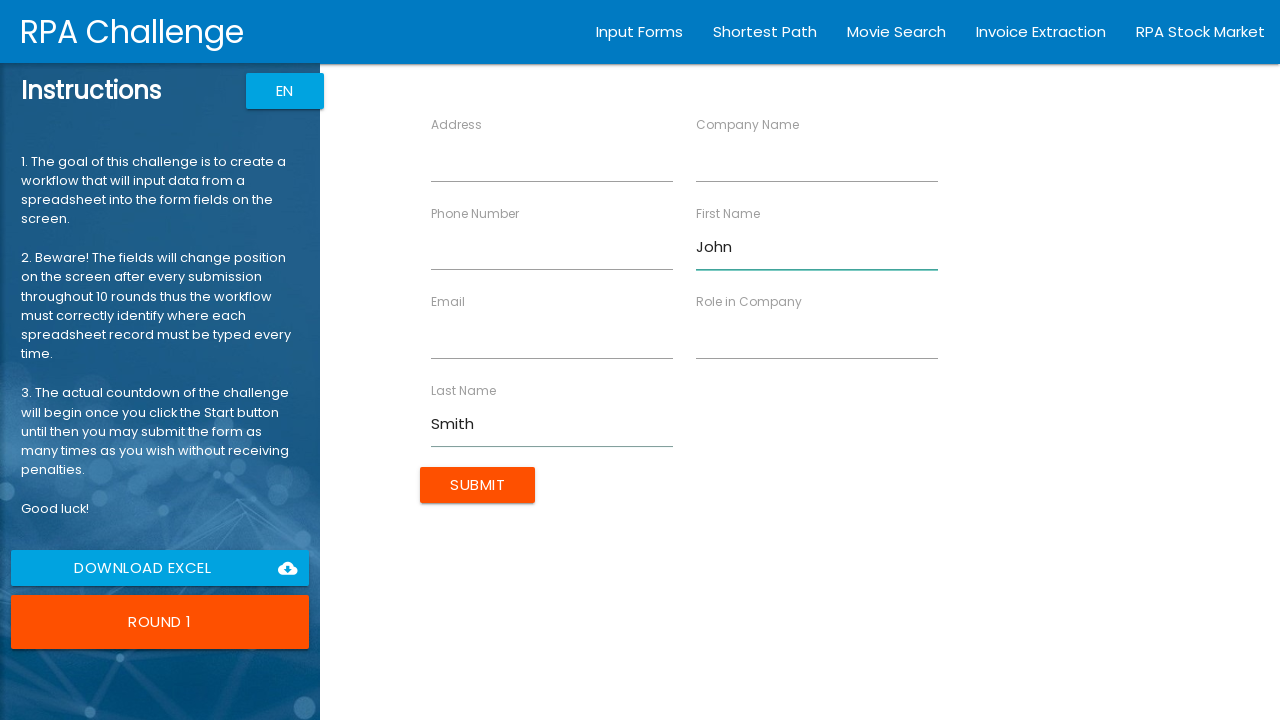

Filled Company Name field with 'Tech Corp' (Round 1) on //input[@ng-reflect-name='labelCompanyName']
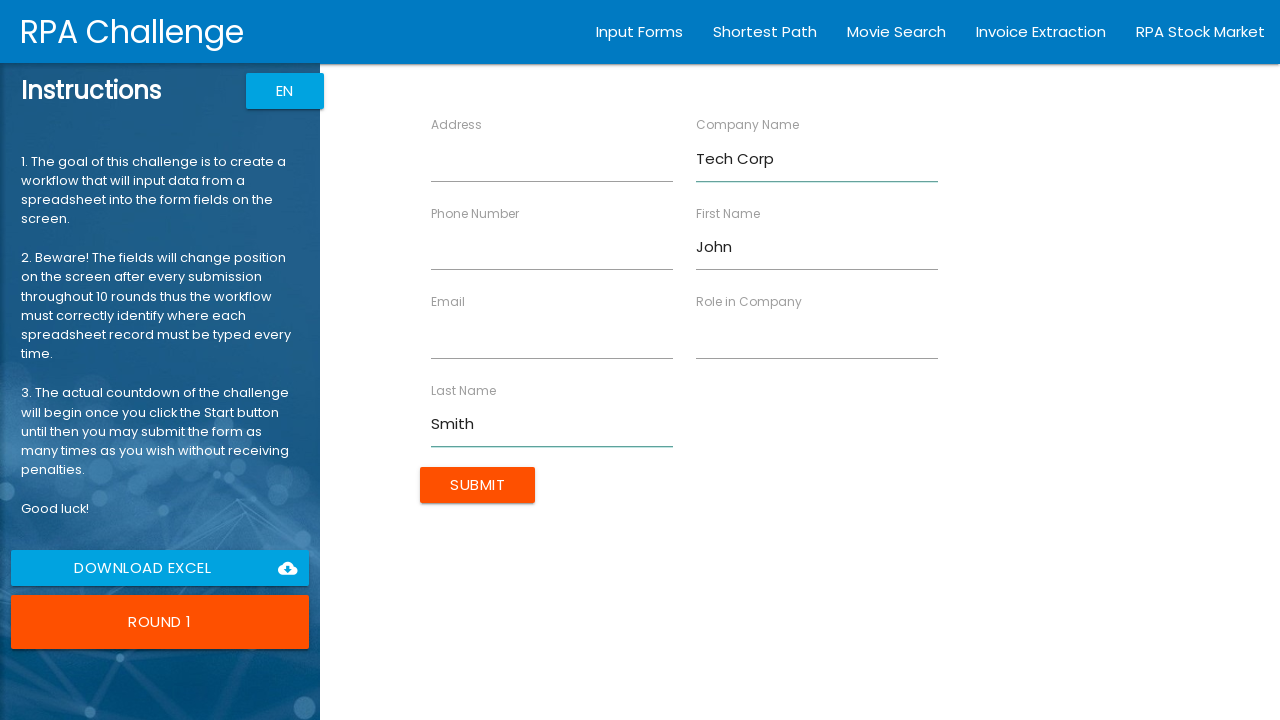

Filled Role in Company field with 'Software Engineer' (Round 1) on //input[@ng-reflect-name='labelRole']
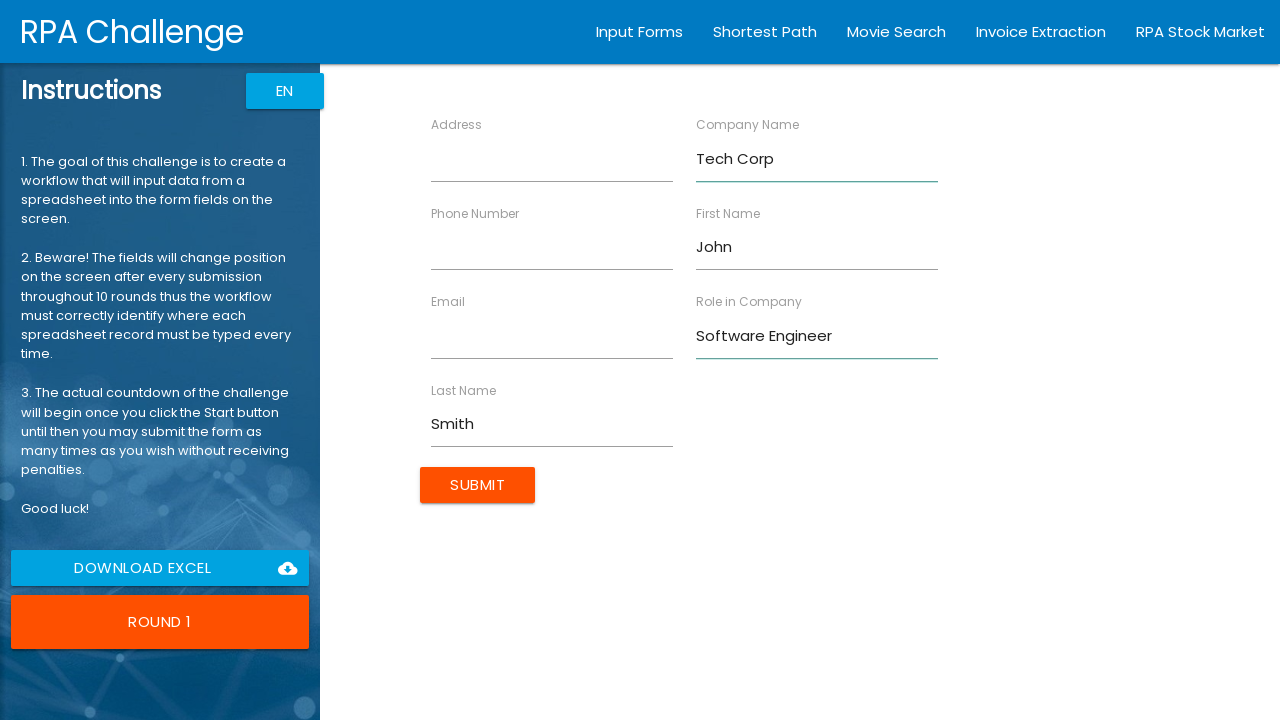

Filled Address field with '123 Main St, Boston, MA 02101' (Round 1) on //input[@ng-reflect-name='labelAddress']
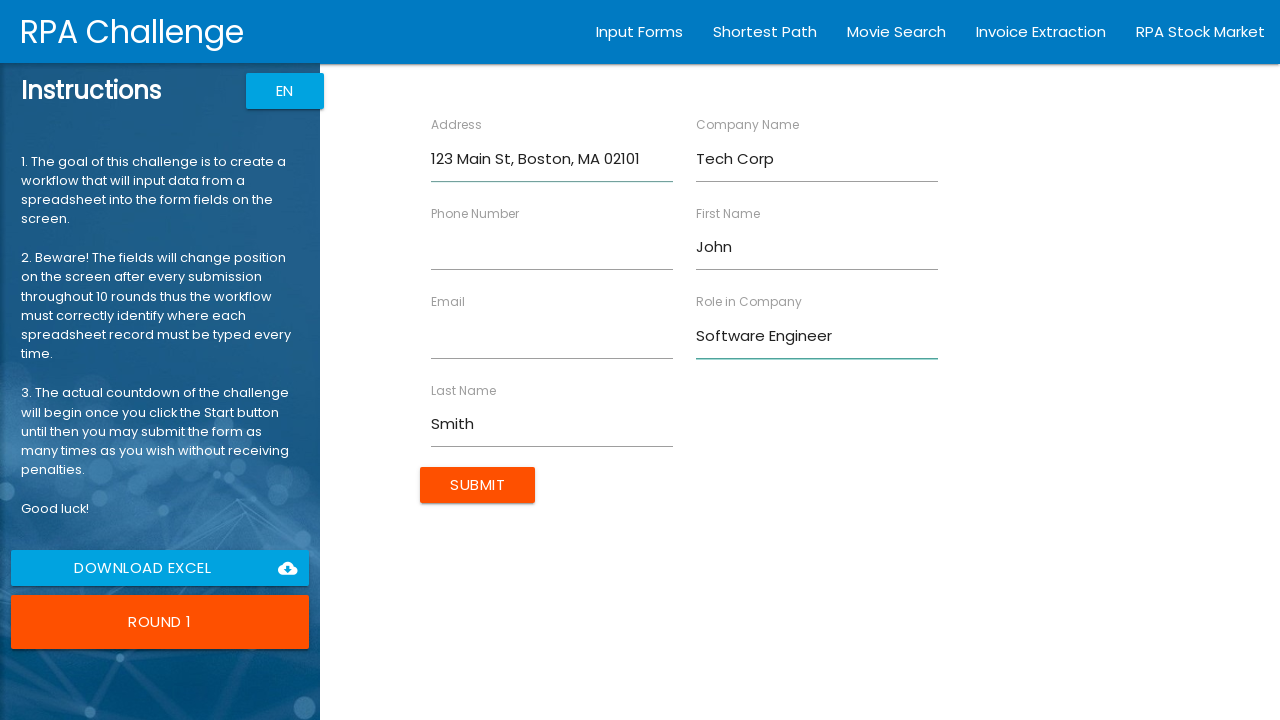

Filled Email field with 'john.smith@techcorp.com' (Round 1) on //input[@ng-reflect-name='labelEmail']
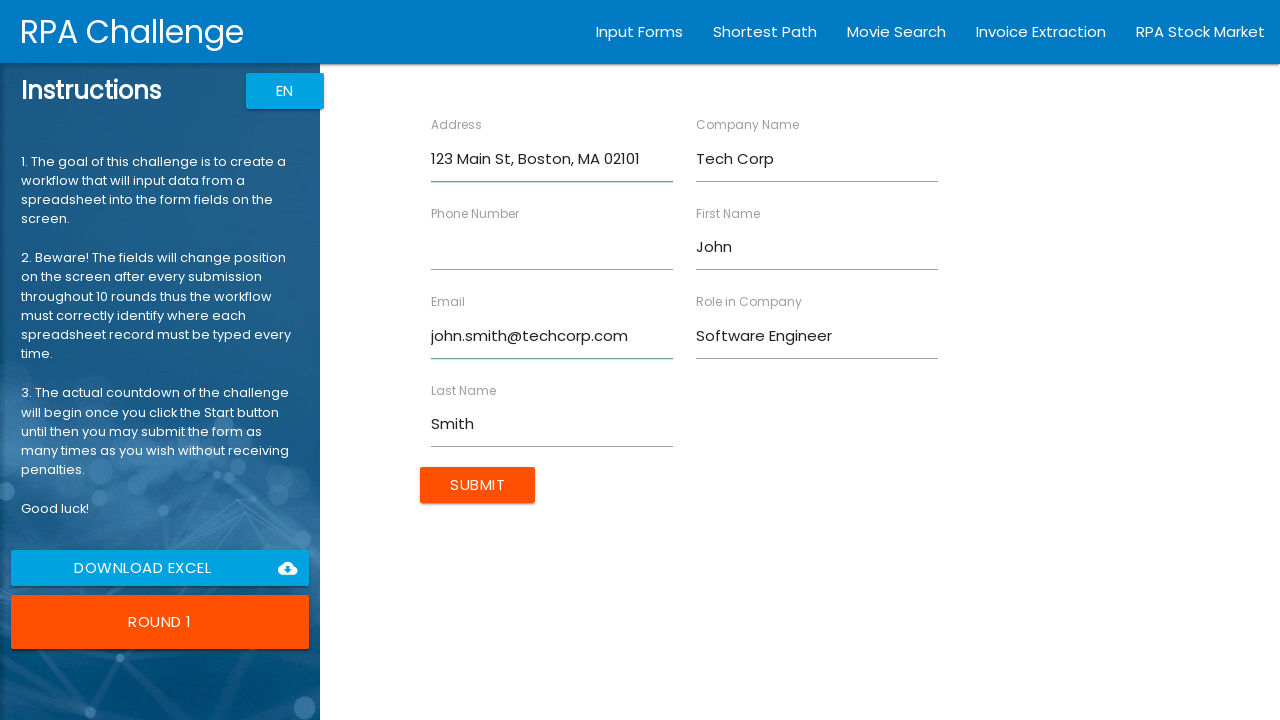

Filled Phone Number field with '555-123-4567' (Round 1) on //input[@ng-reflect-name='labelPhone']
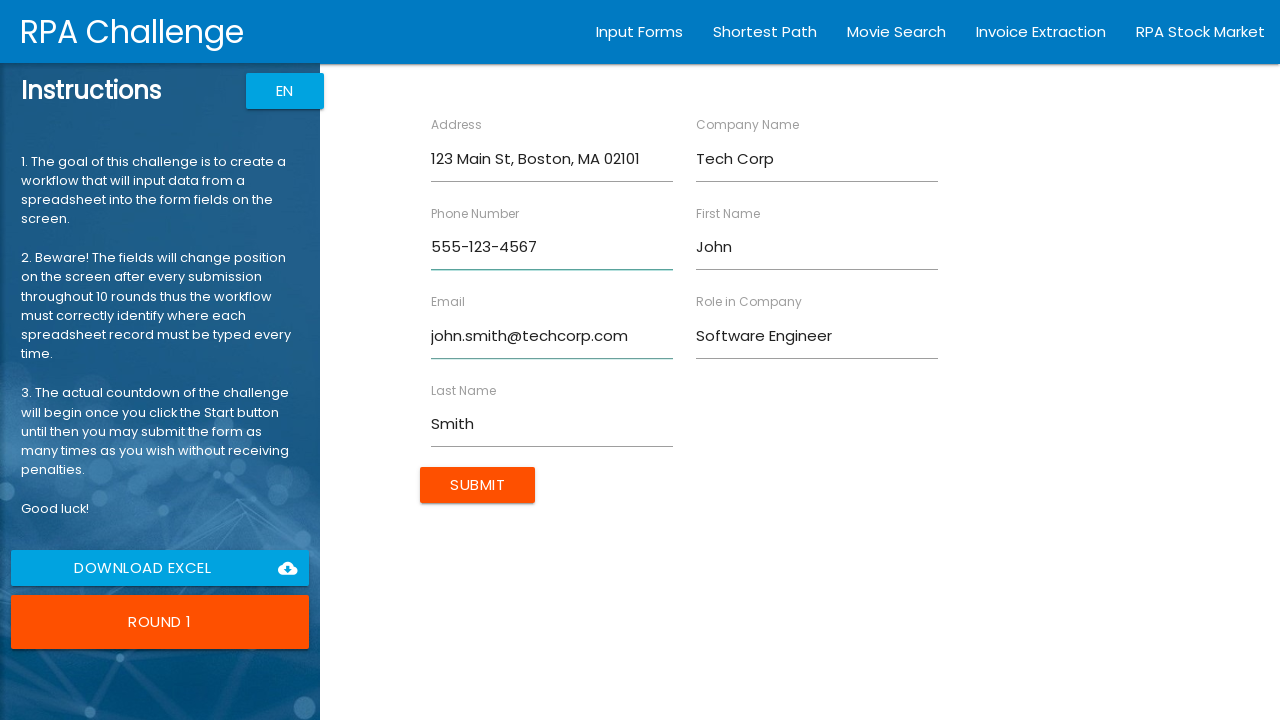

Clicked Submit button to submit form (Round 1) at (478, 485) on xpath=//input[@value='Submit']
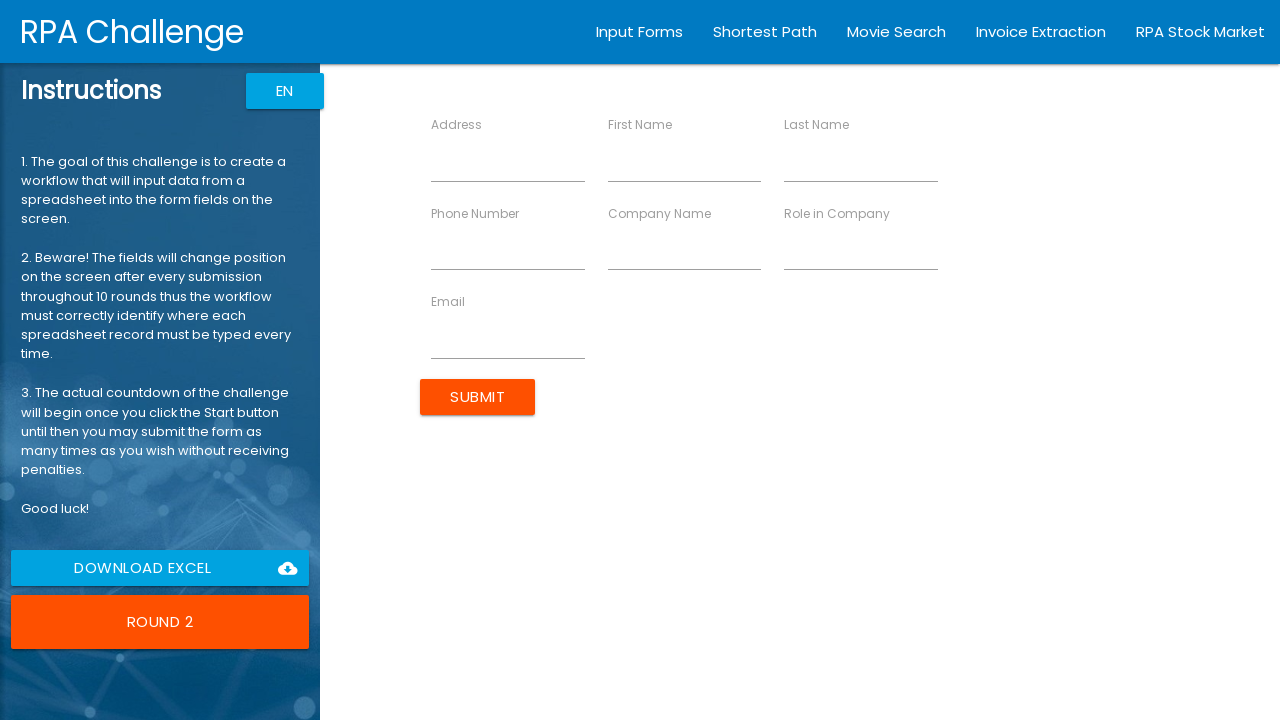

Filled First Name field with 'Sarah' (Round 2) on //input[@ng-reflect-name='labelFirstName']
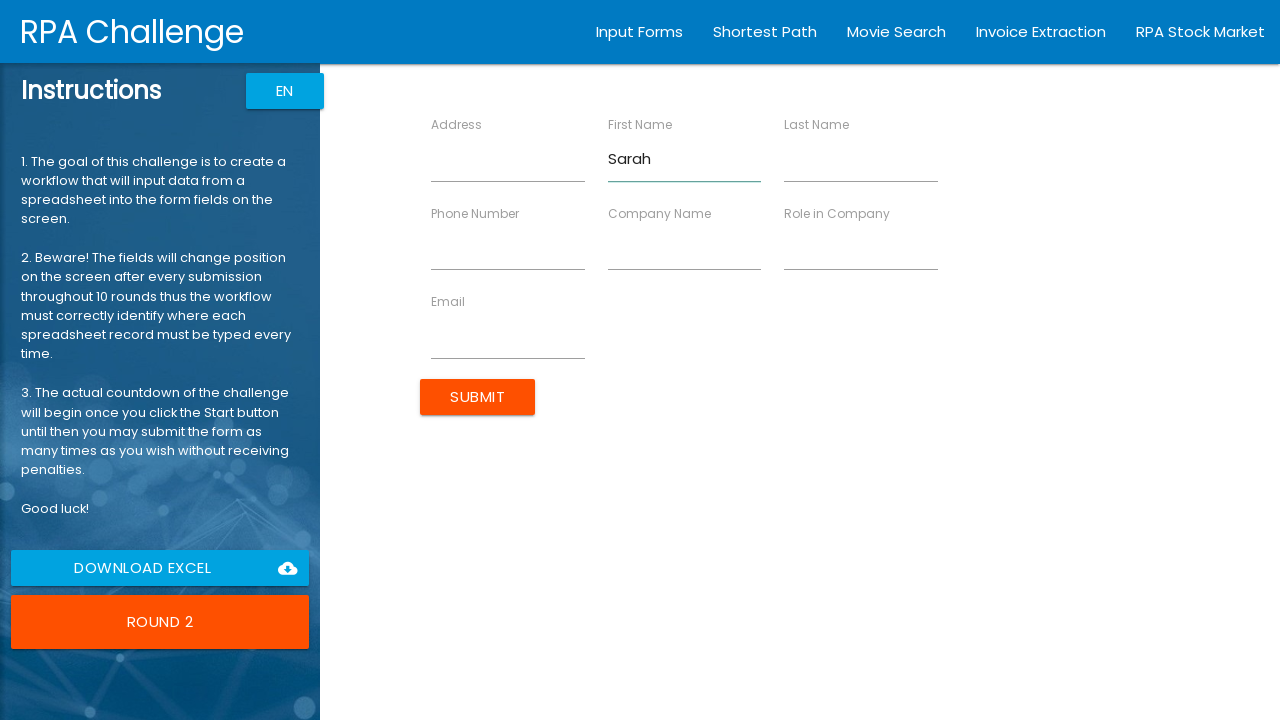

Filled Last Name field with 'Johnson' (Round 2) on //input[@ng-reflect-name='labelLastName']
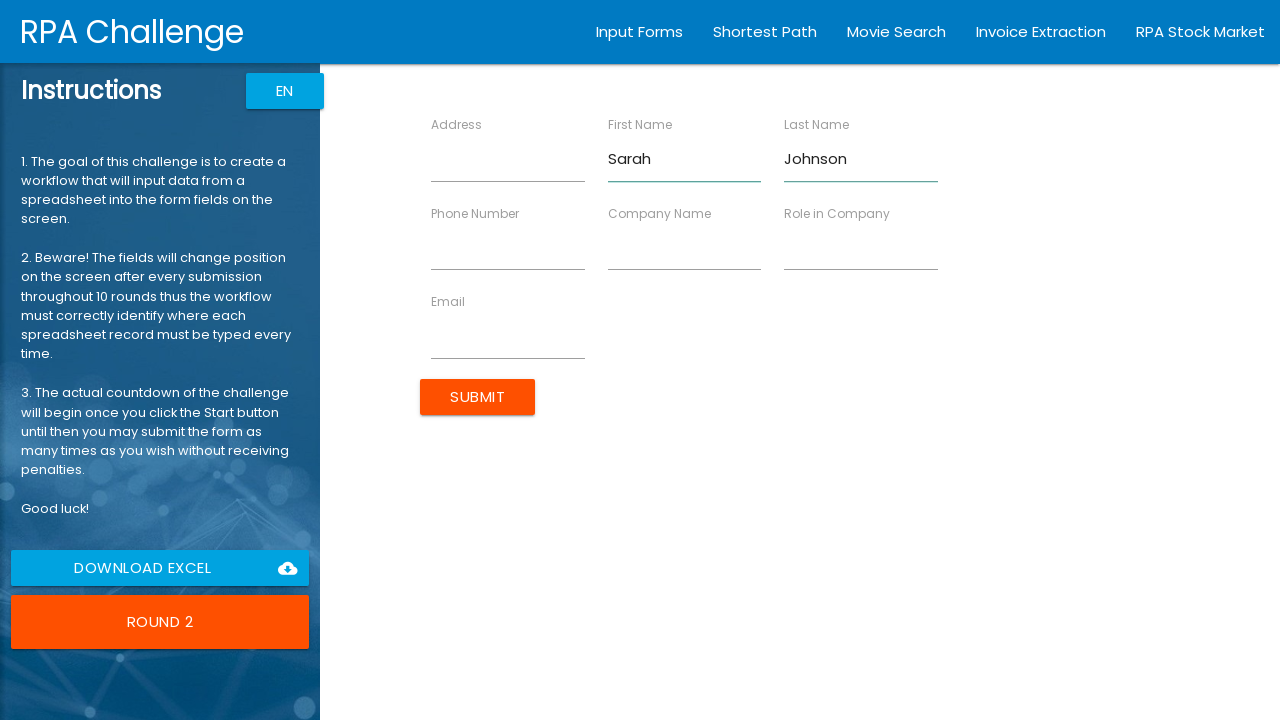

Filled Company Name field with 'Global Solutions' (Round 2) on //input[@ng-reflect-name='labelCompanyName']
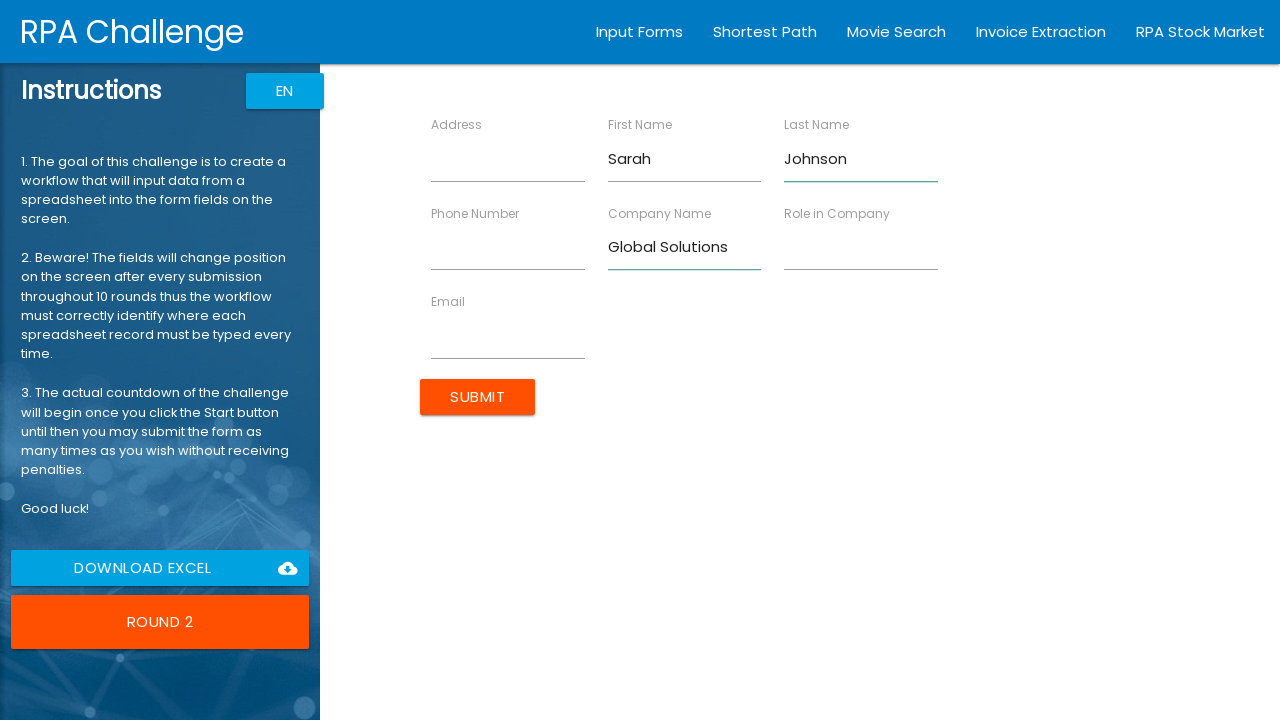

Filled Role in Company field with 'Project Manager' (Round 2) on //input[@ng-reflect-name='labelRole']
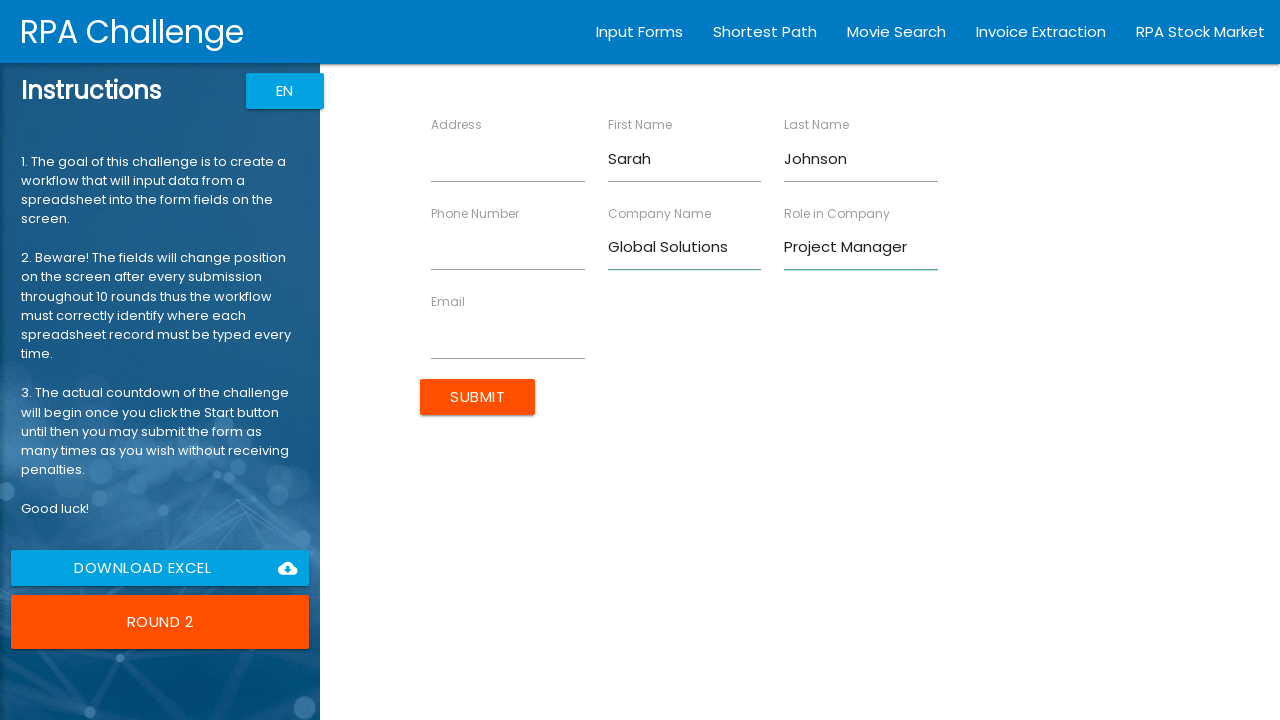

Filled Address field with '456 Oak Ave, New York, NY 10001' (Round 2) on //input[@ng-reflect-name='labelAddress']
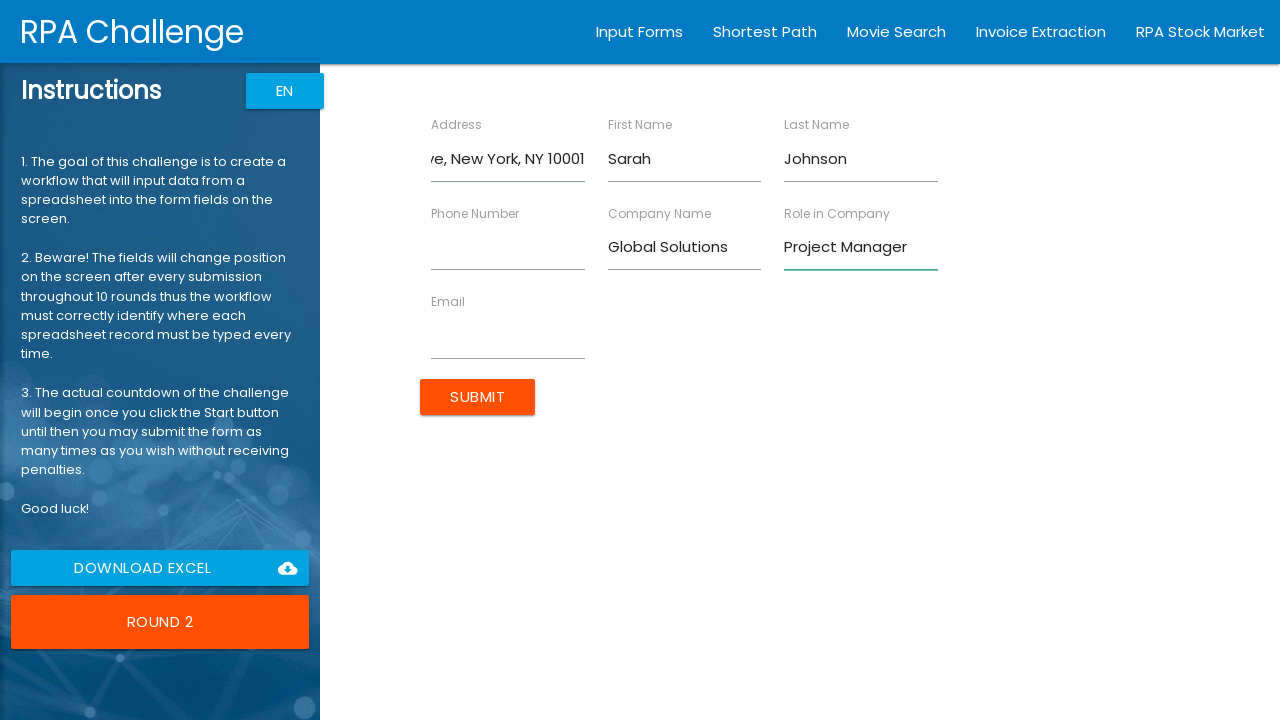

Filled Email field with 'sarah.j@globalsolutions.com' (Round 2) on //input[@ng-reflect-name='labelEmail']
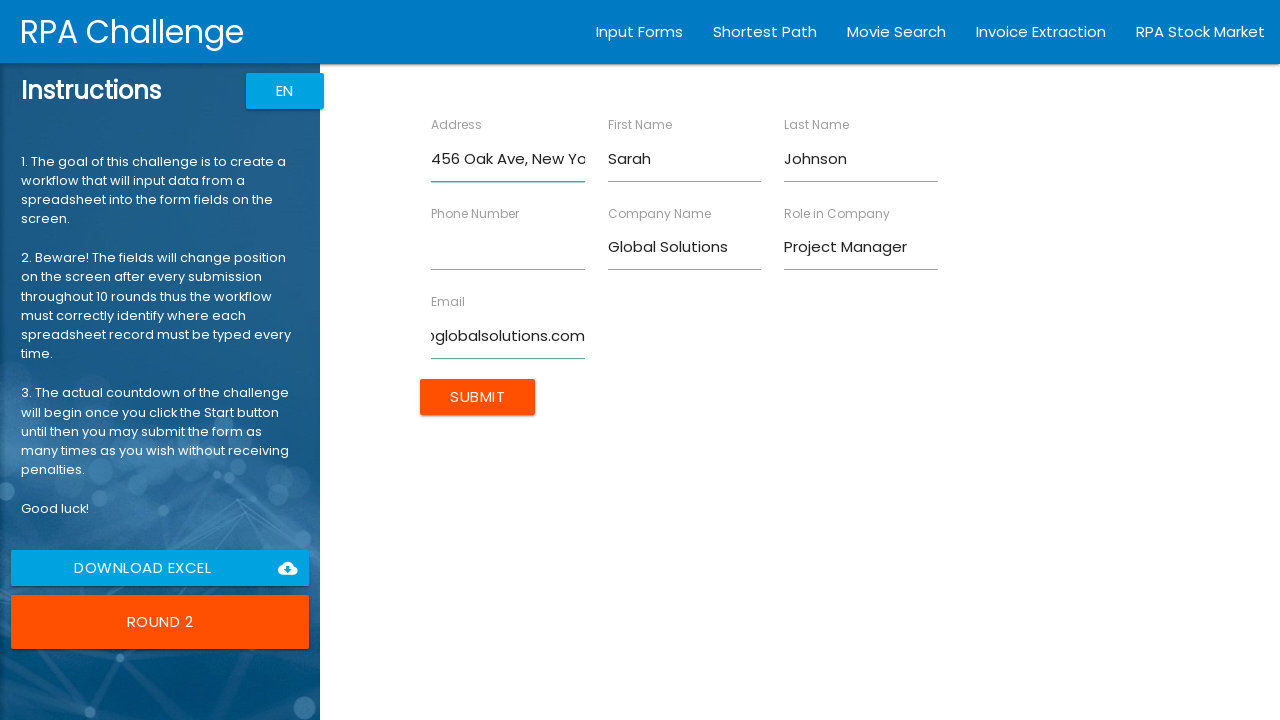

Filled Phone Number field with '555-234-5678' (Round 2) on //input[@ng-reflect-name='labelPhone']
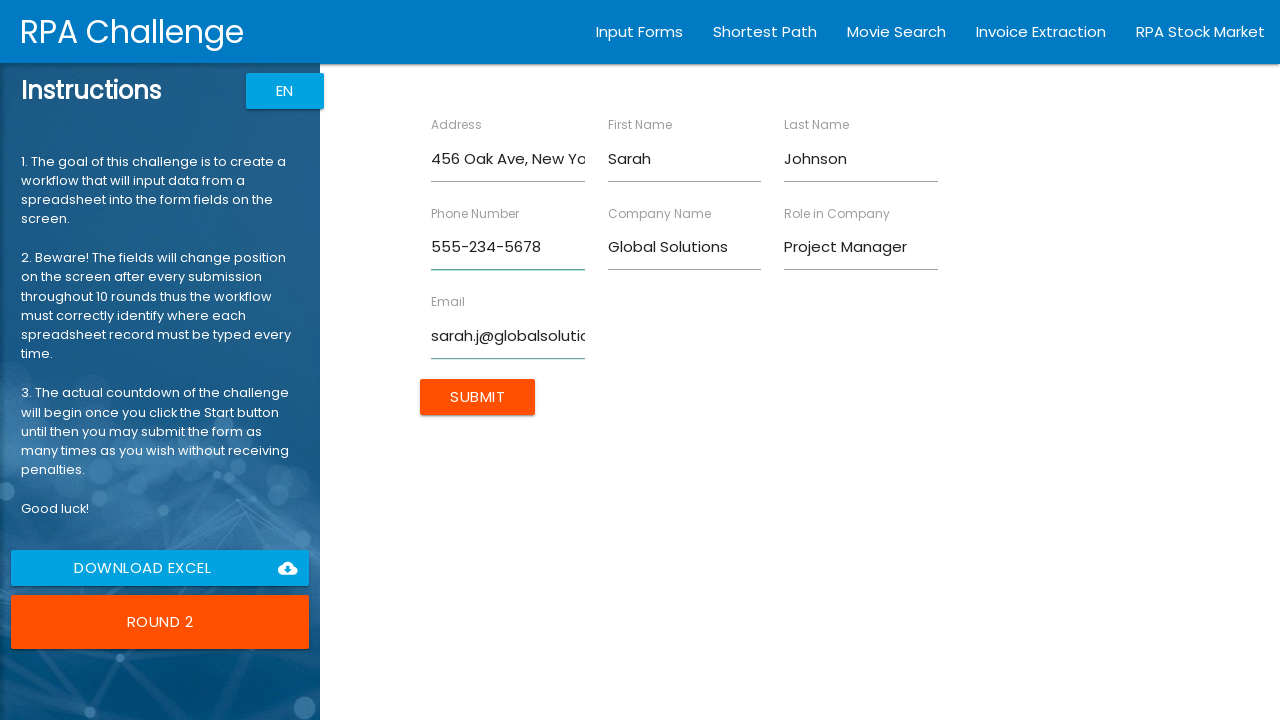

Clicked Submit button to submit form (Round 2) at (478, 396) on xpath=//input[@value='Submit']
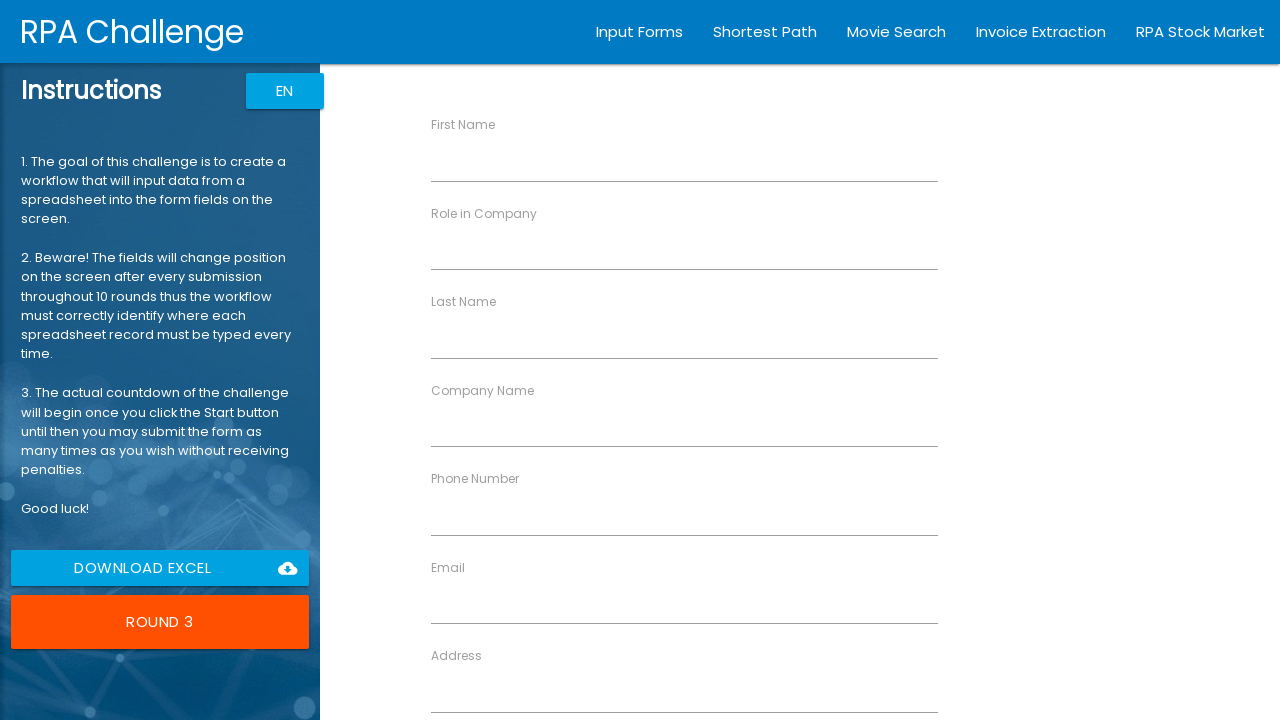

Filled First Name field with 'Michael' (Round 3) on //input[@ng-reflect-name='labelFirstName']
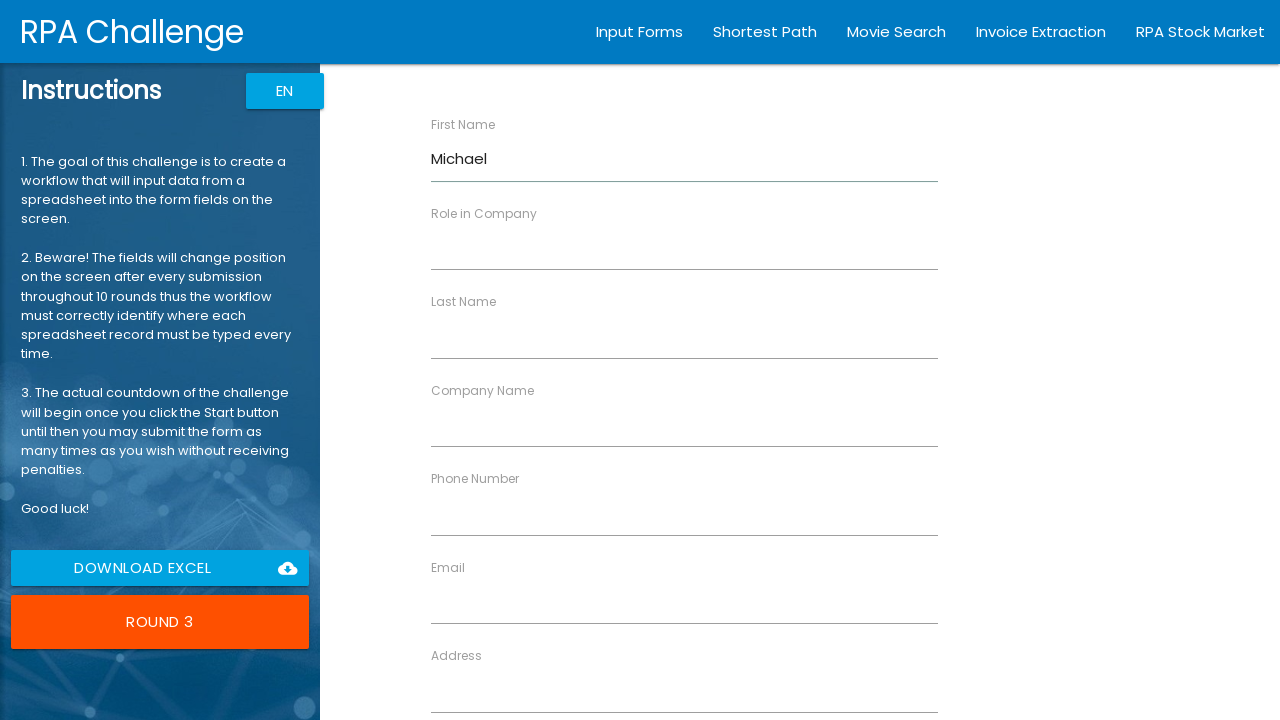

Filled Last Name field with 'Brown' (Round 3) on //input[@ng-reflect-name='labelLastName']
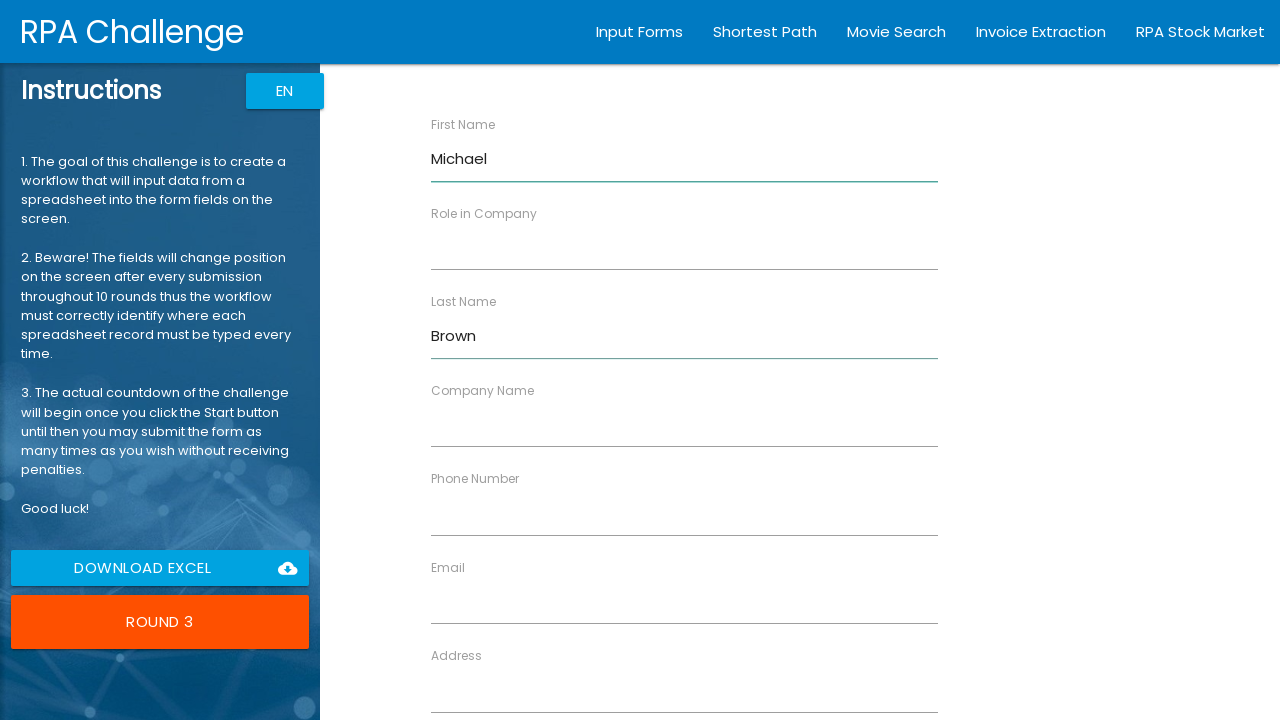

Filled Company Name field with 'Innovation Labs' (Round 3) on //input[@ng-reflect-name='labelCompanyName']
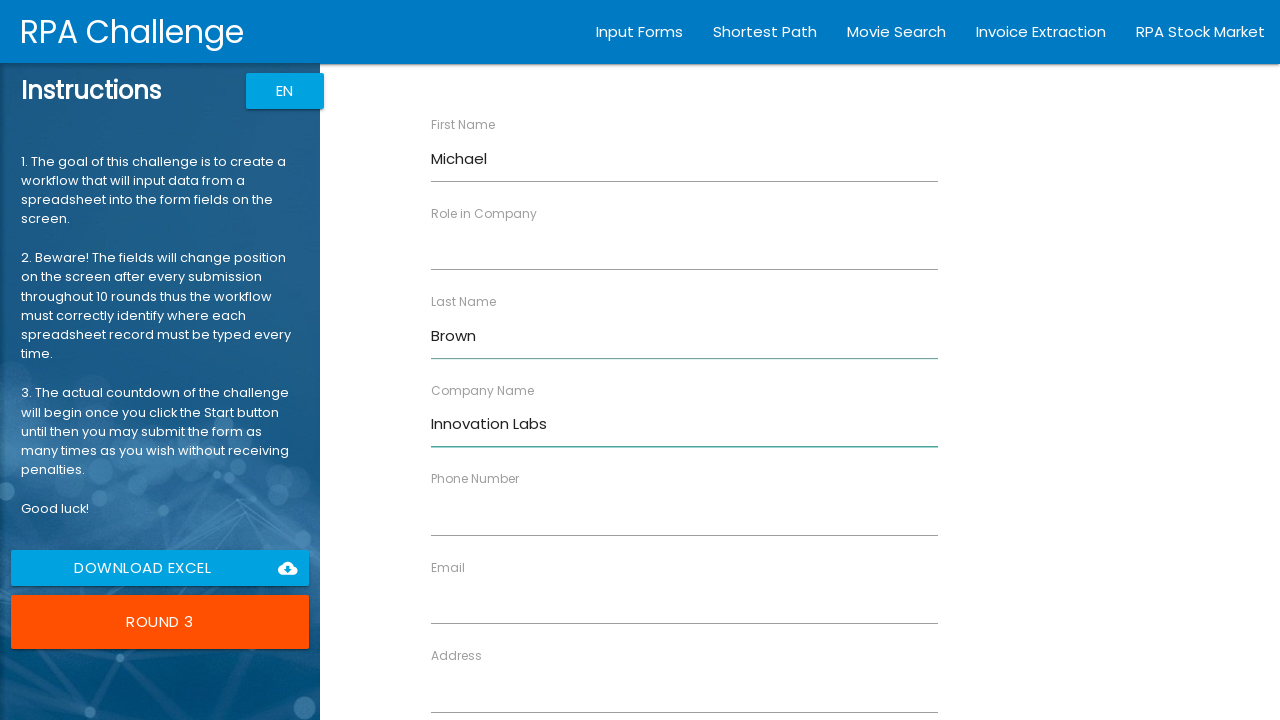

Filled Role in Company field with 'Data Analyst' (Round 3) on //input[@ng-reflect-name='labelRole']
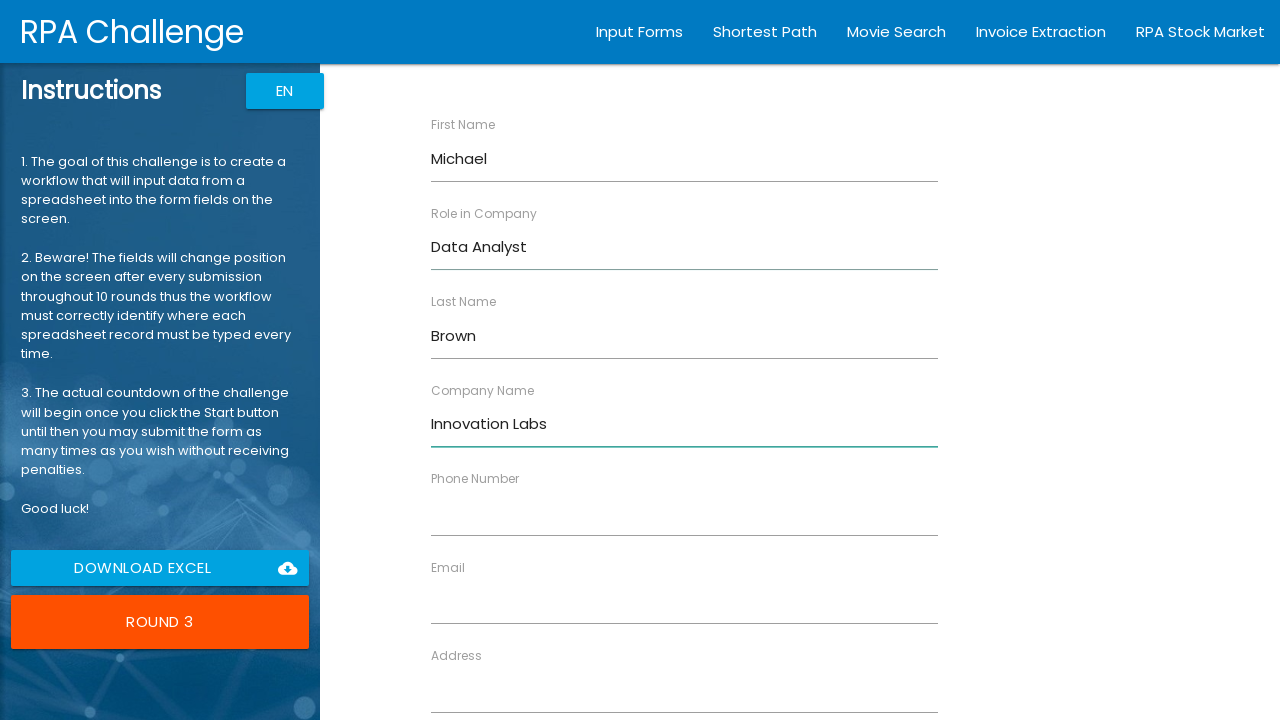

Filled Address field with '789 Pine Rd, Chicago, IL 60601' (Round 3) on //input[@ng-reflect-name='labelAddress']
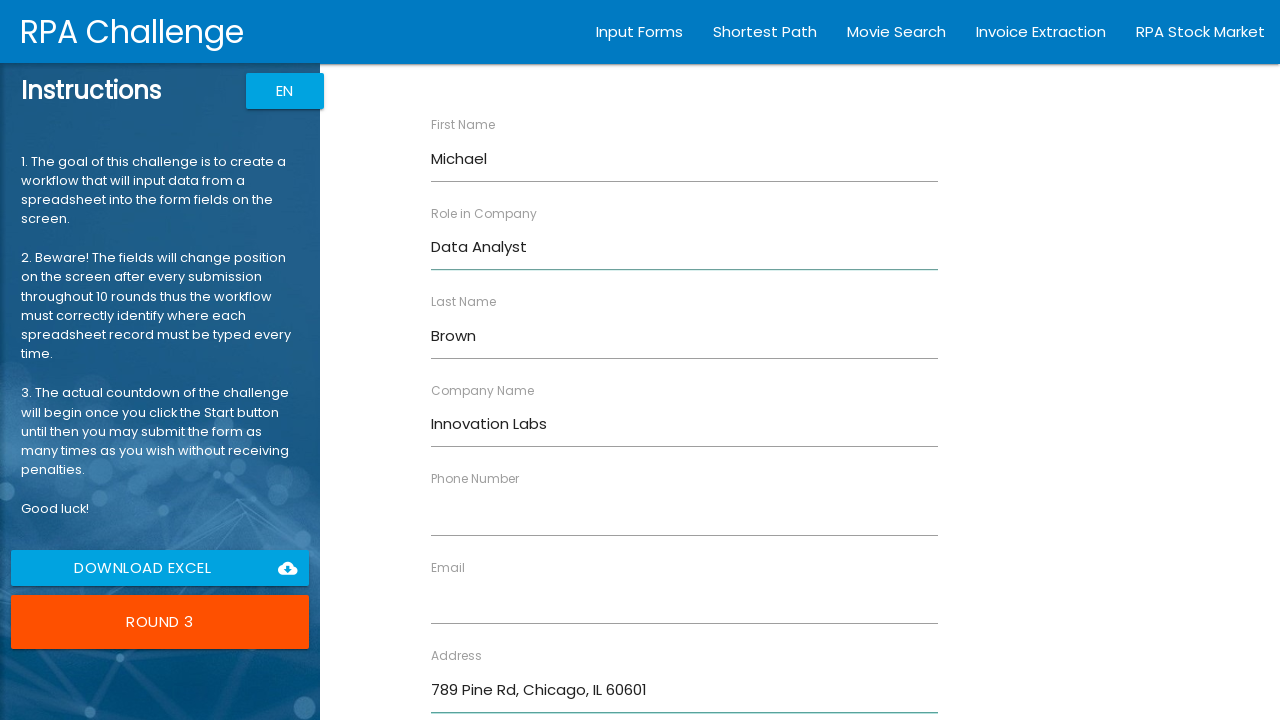

Filled Email field with 'mbrown@innovationlabs.com' (Round 3) on //input[@ng-reflect-name='labelEmail']
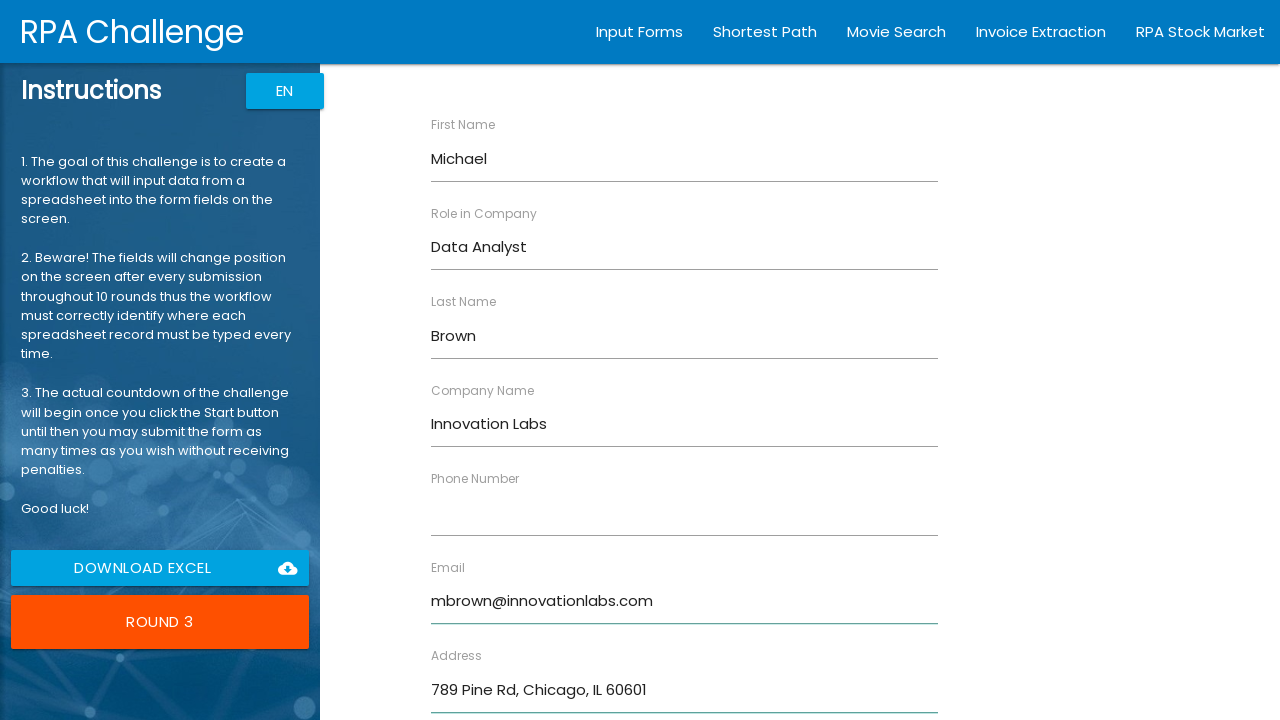

Filled Phone Number field with '555-345-6789' (Round 3) on //input[@ng-reflect-name='labelPhone']
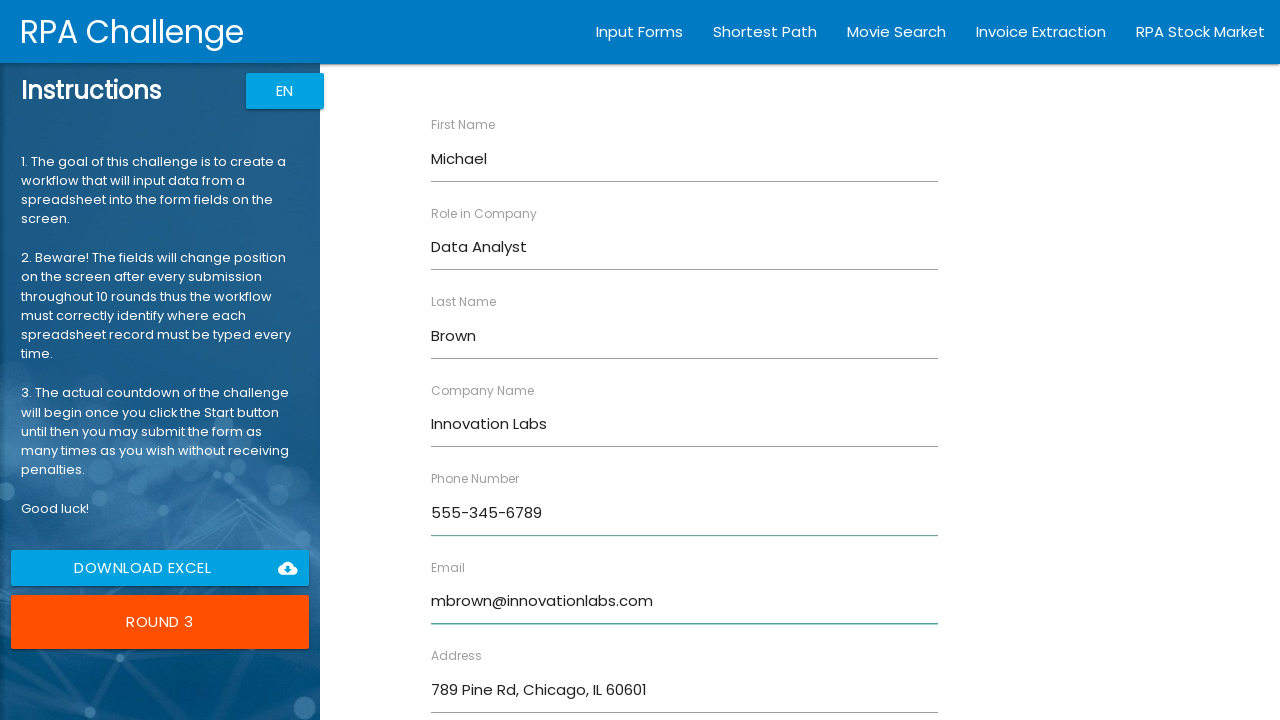

Clicked Submit button to submit form (Round 3) at (478, 688) on xpath=//input[@value='Submit']
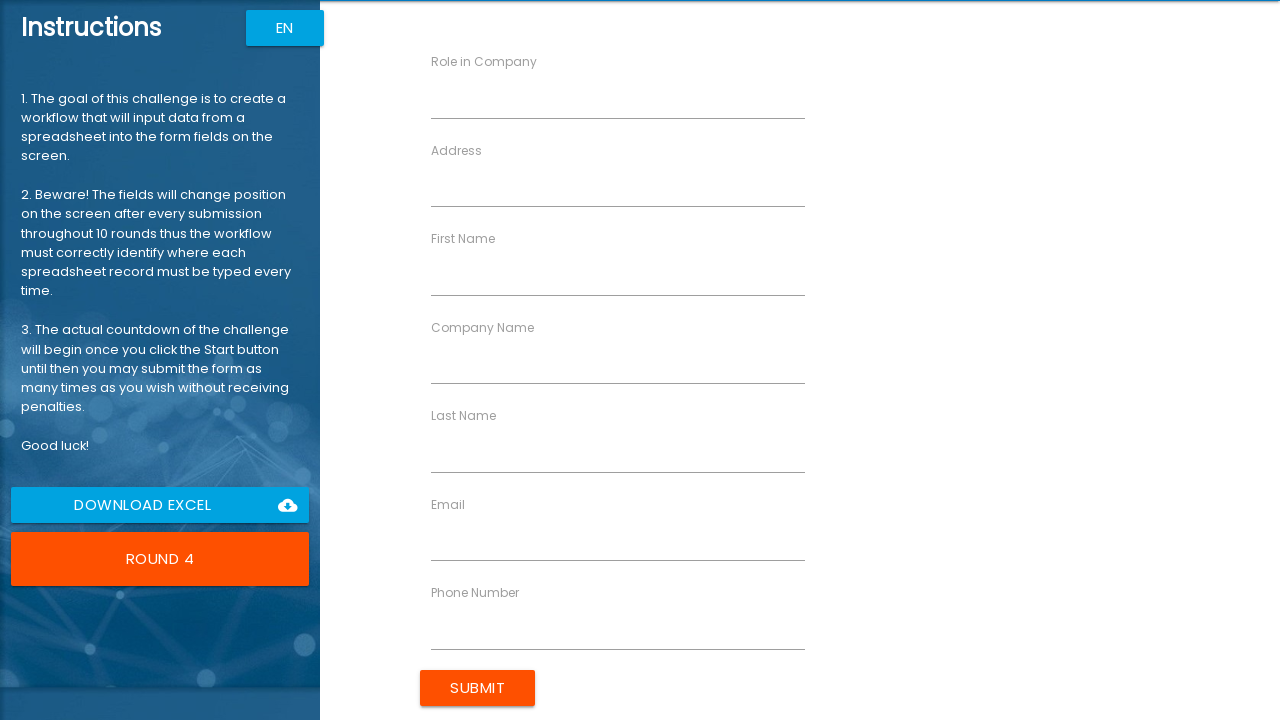

Filled First Name field with 'Emily' (Round 4) on //input[@ng-reflect-name='labelFirstName']
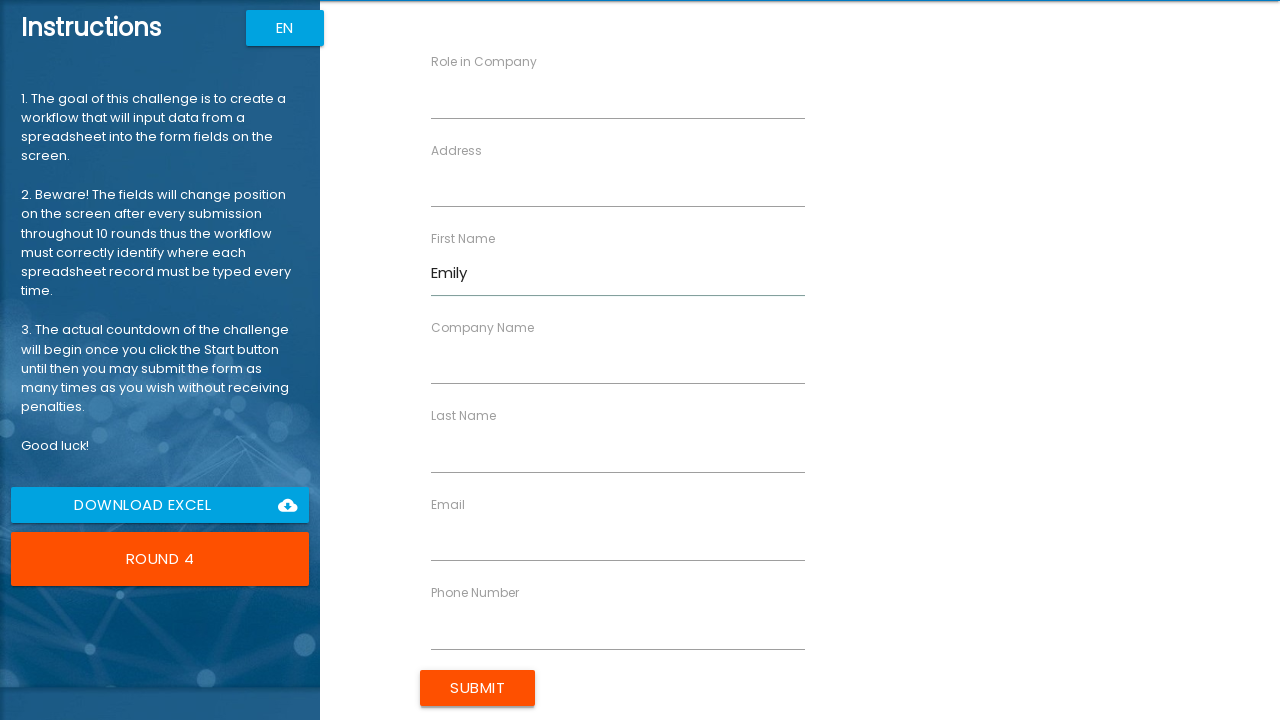

Filled Last Name field with 'Davis' (Round 4) on //input[@ng-reflect-name='labelLastName']
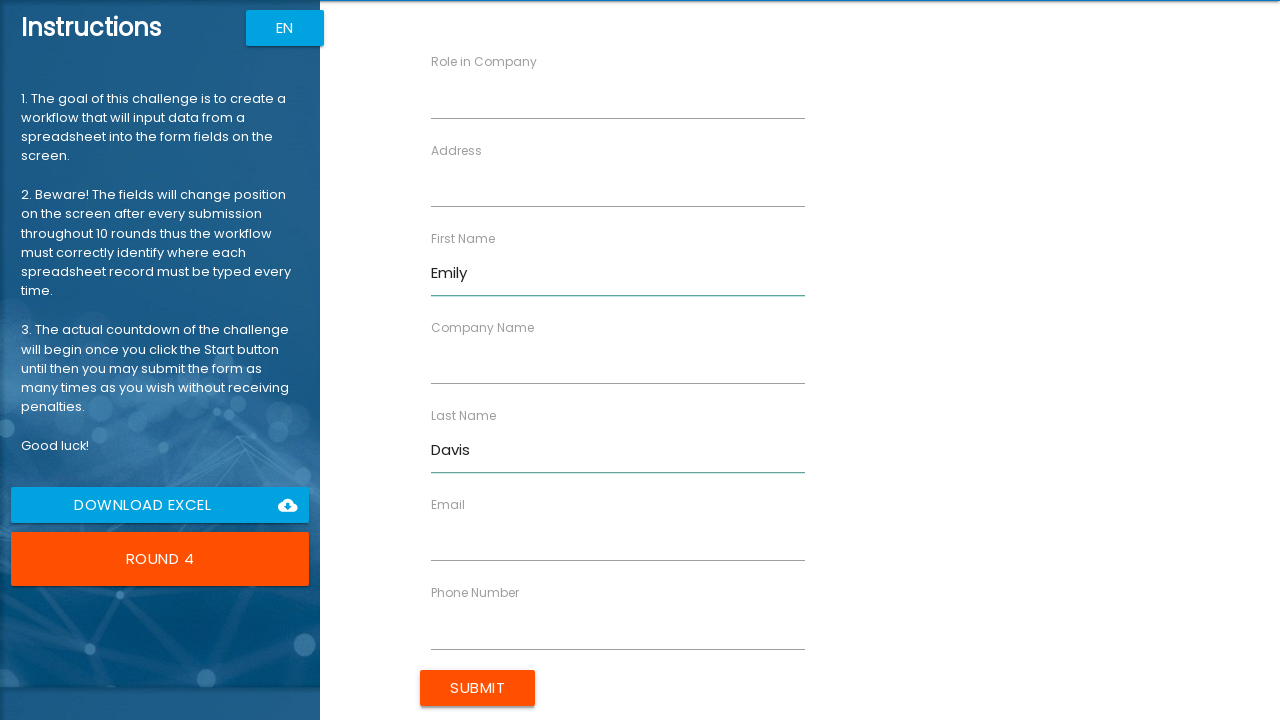

Filled Company Name field with 'Digital Dynamics' (Round 4) on //input[@ng-reflect-name='labelCompanyName']
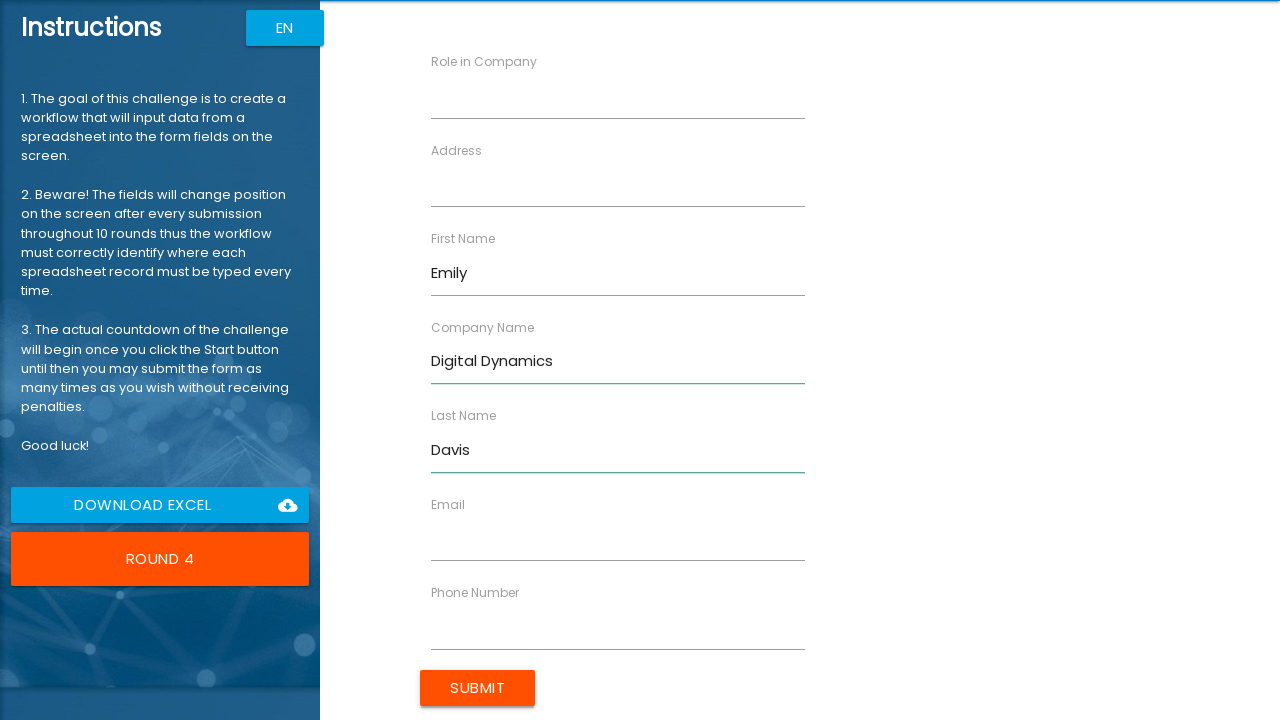

Filled Role in Company field with 'Marketing Director' (Round 4) on //input[@ng-reflect-name='labelRole']
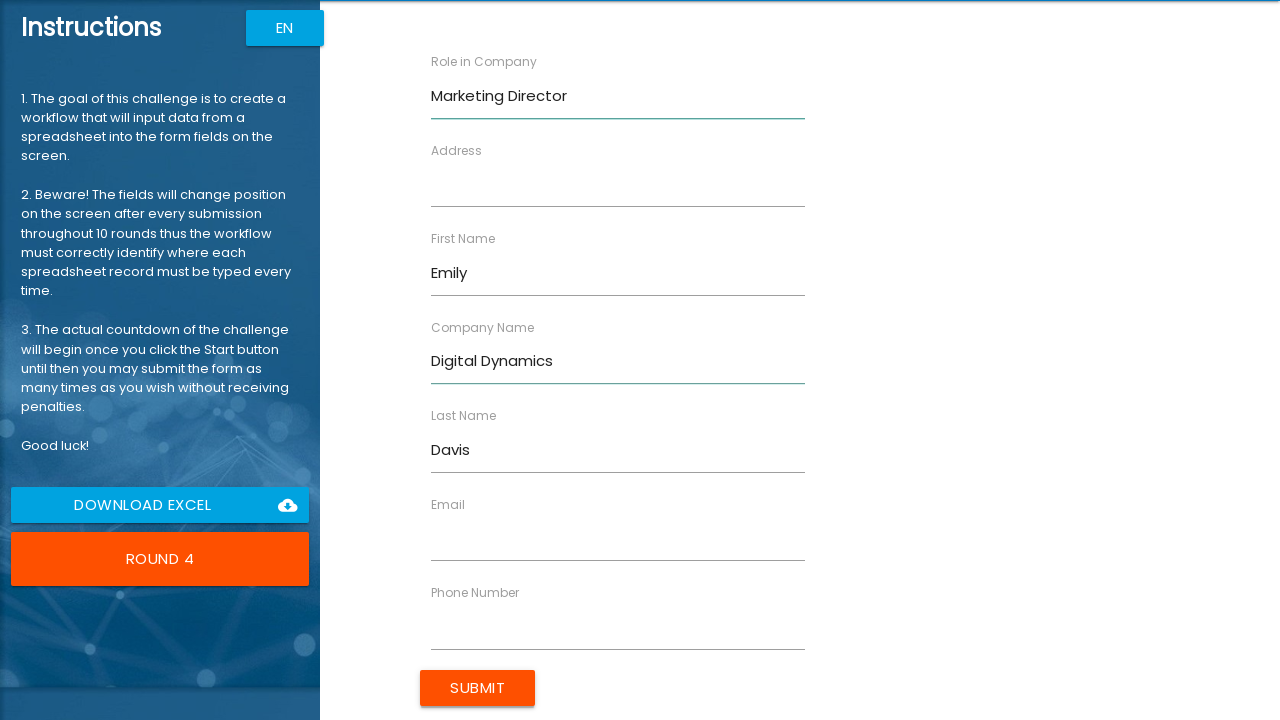

Filled Address field with '321 Elm St, Seattle, WA 98101' (Round 4) on //input[@ng-reflect-name='labelAddress']
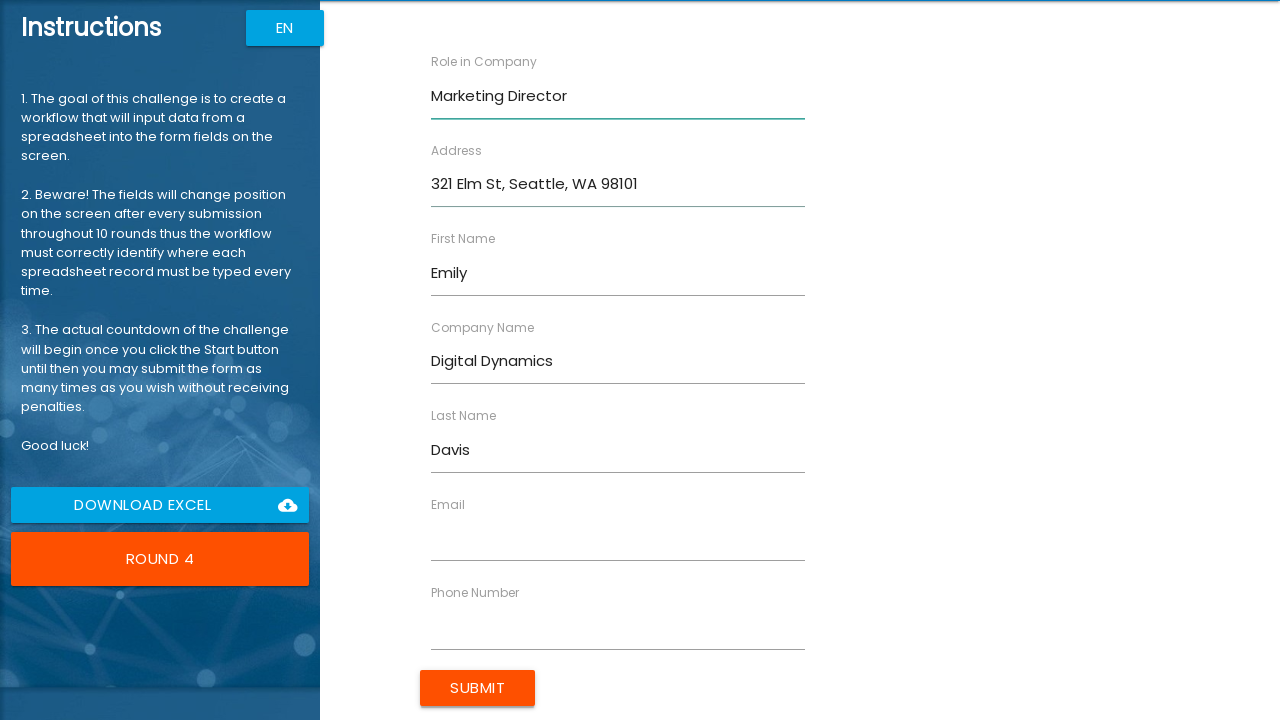

Filled Email field with 'emily.davis@digitaldynamics.com' (Round 4) on //input[@ng-reflect-name='labelEmail']
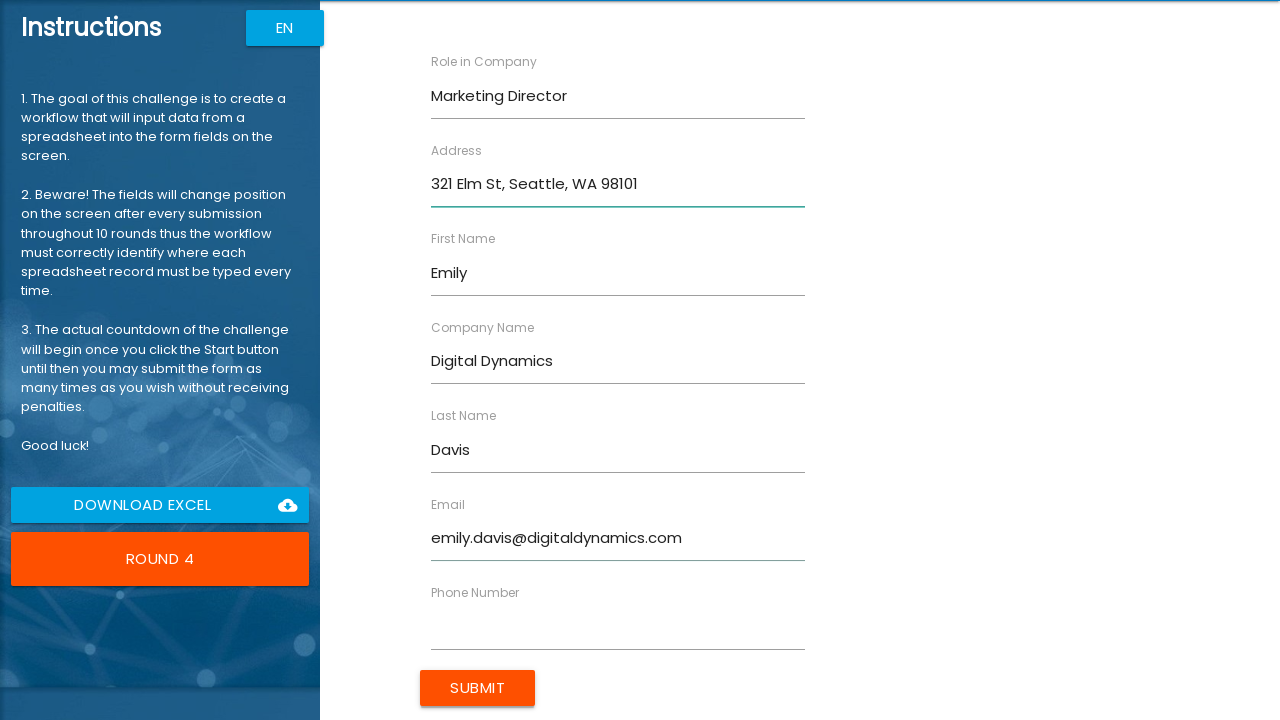

Filled Phone Number field with '555-456-7890' (Round 4) on //input[@ng-reflect-name='labelPhone']
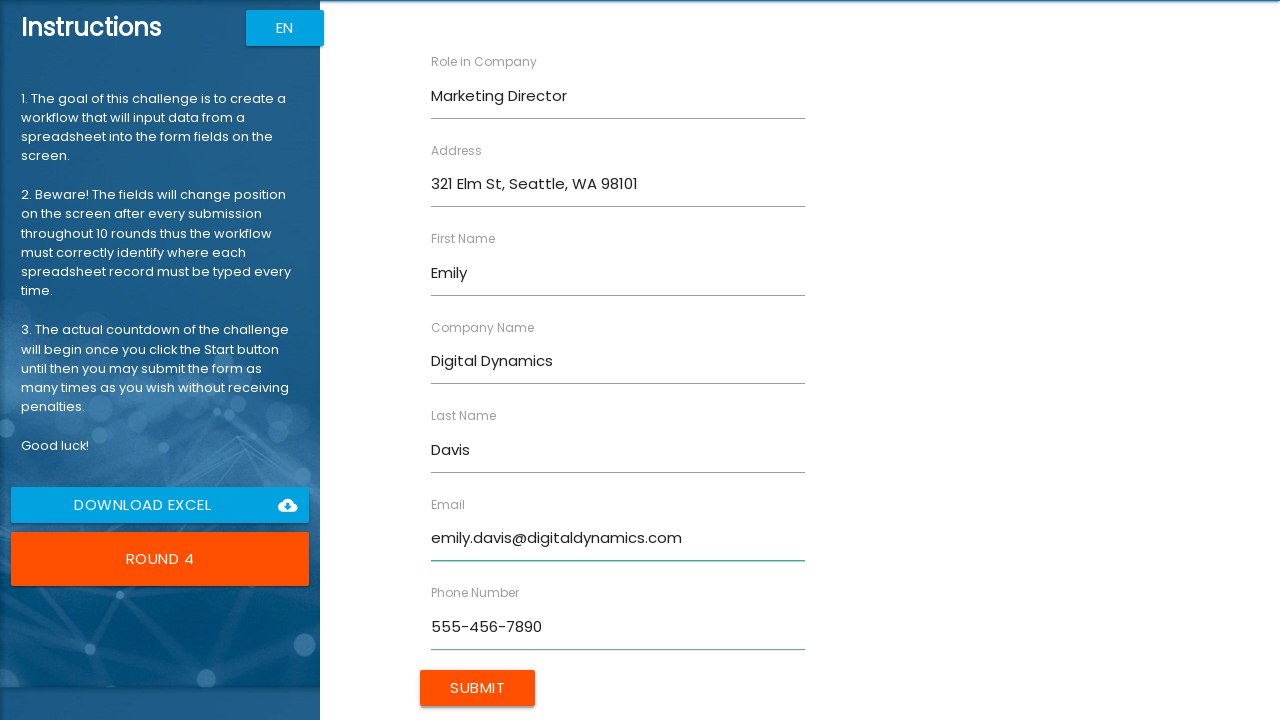

Clicked Submit button to submit form (Round 4) at (478, 688) on xpath=//input[@value='Submit']
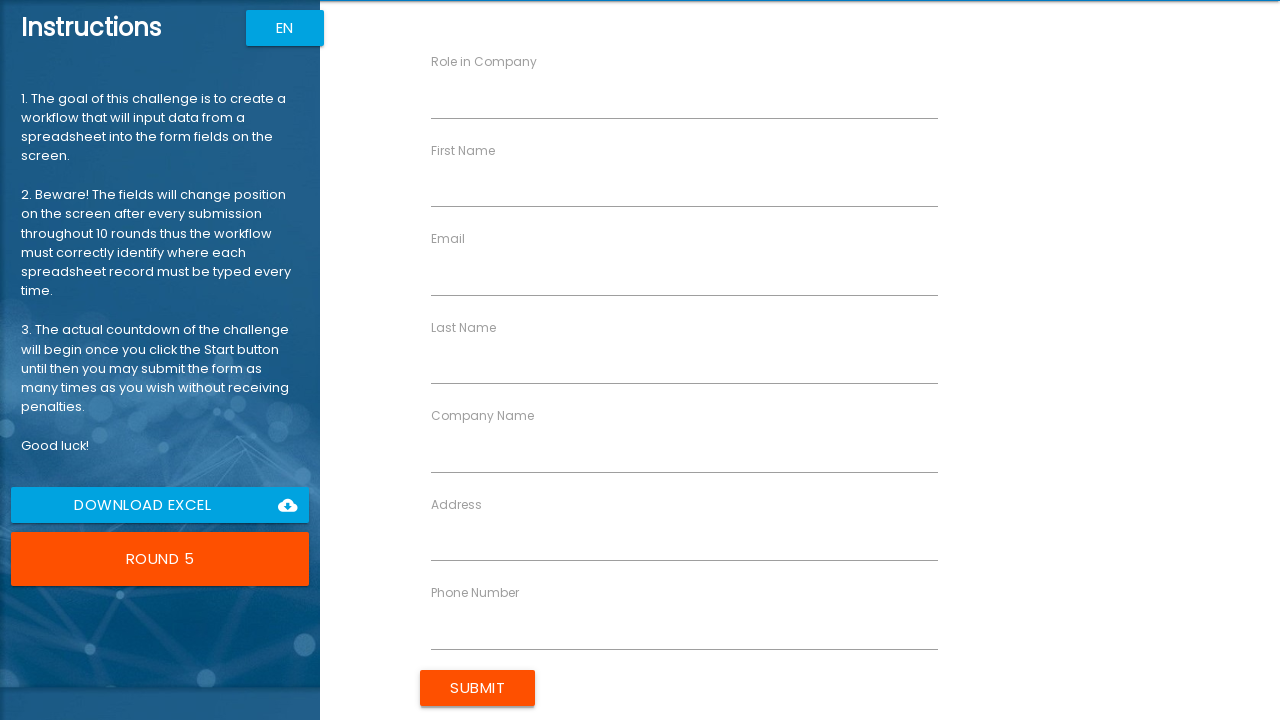

Filled First Name field with 'Robert' (Round 5) on //input[@ng-reflect-name='labelFirstName']
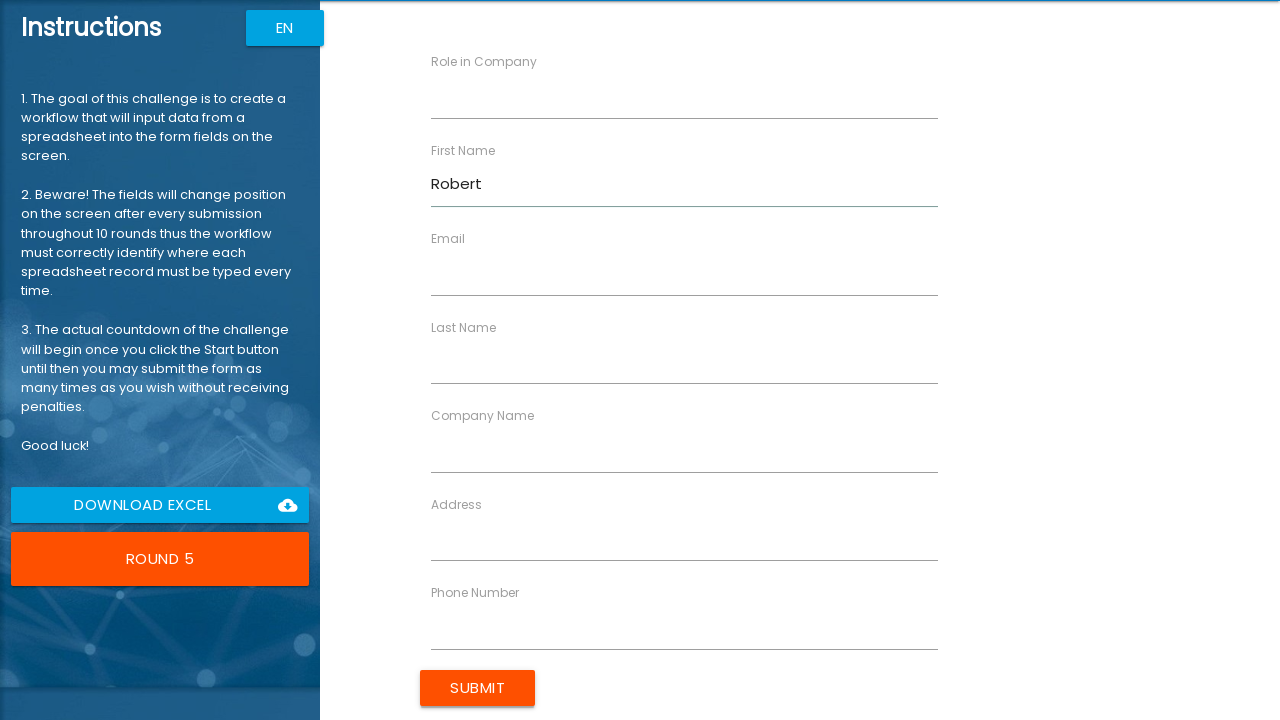

Filled Last Name field with 'Wilson' (Round 5) on //input[@ng-reflect-name='labelLastName']
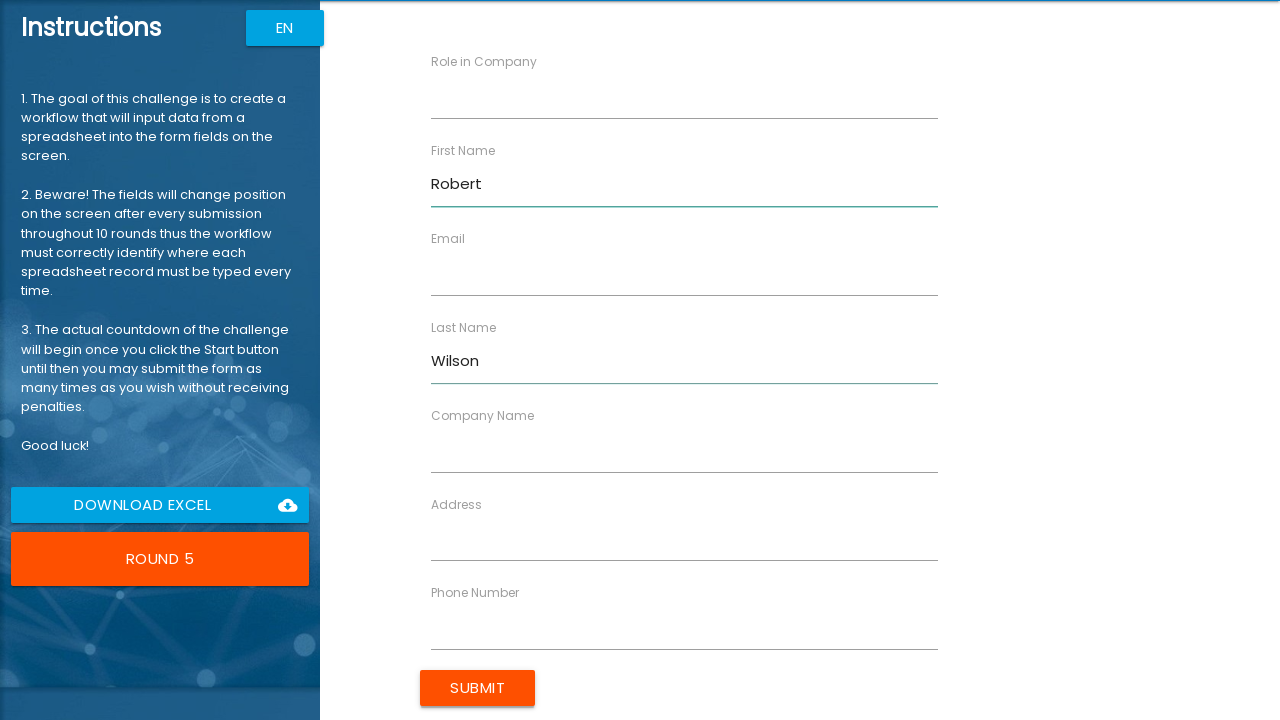

Filled Company Name field with 'Enterprise Systems' (Round 5) on //input[@ng-reflect-name='labelCompanyName']
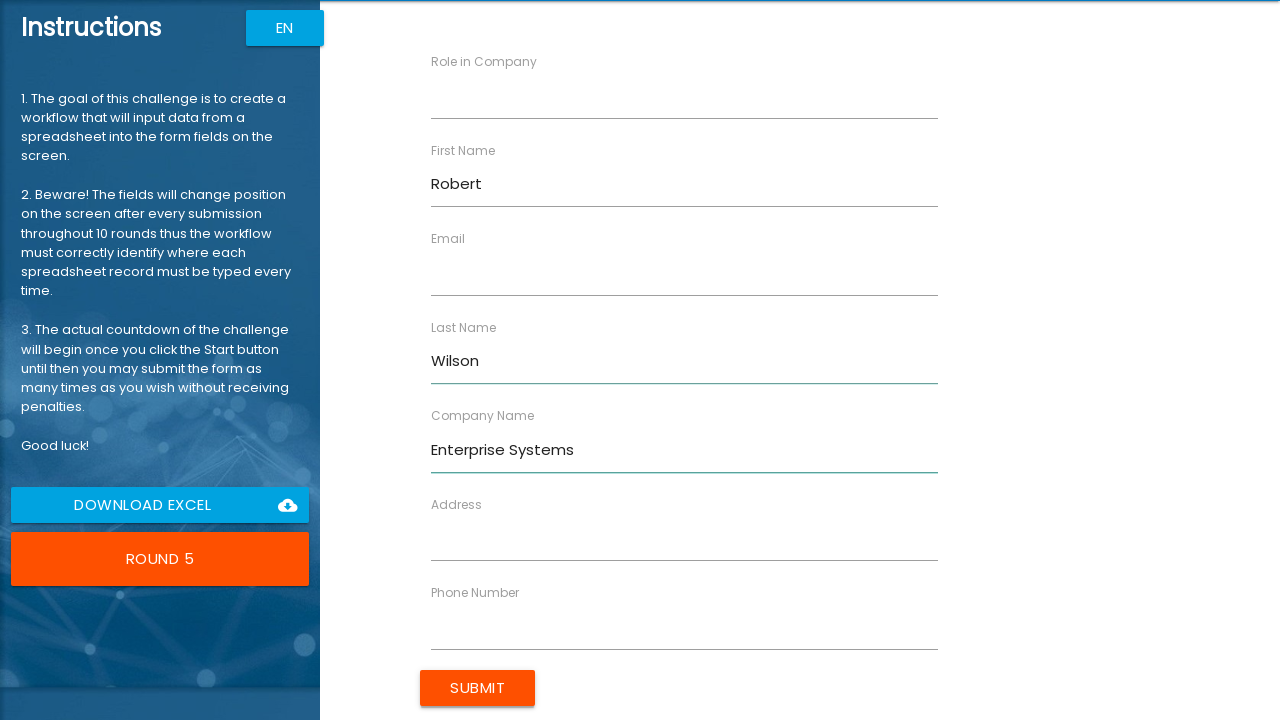

Filled Role in Company field with 'IT Consultant' (Round 5) on //input[@ng-reflect-name='labelRole']
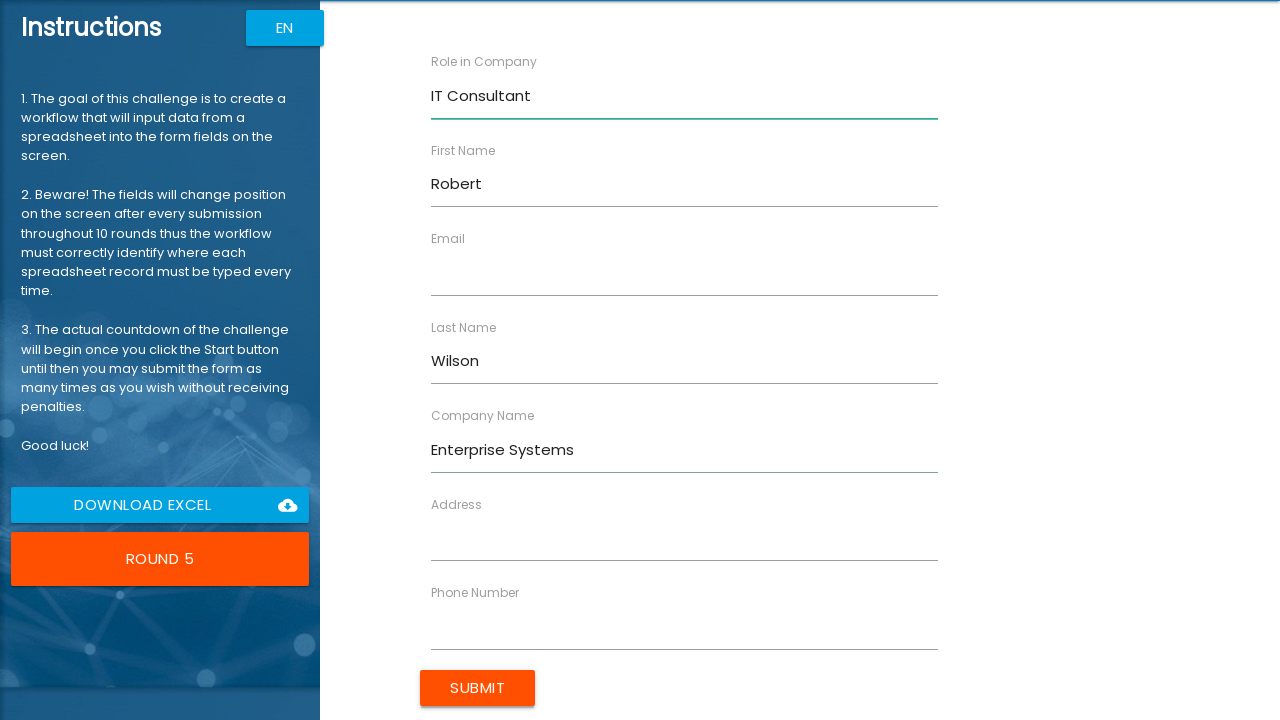

Filled Address field with '654 Maple Dr, Austin, TX 78701' (Round 5) on //input[@ng-reflect-name='labelAddress']
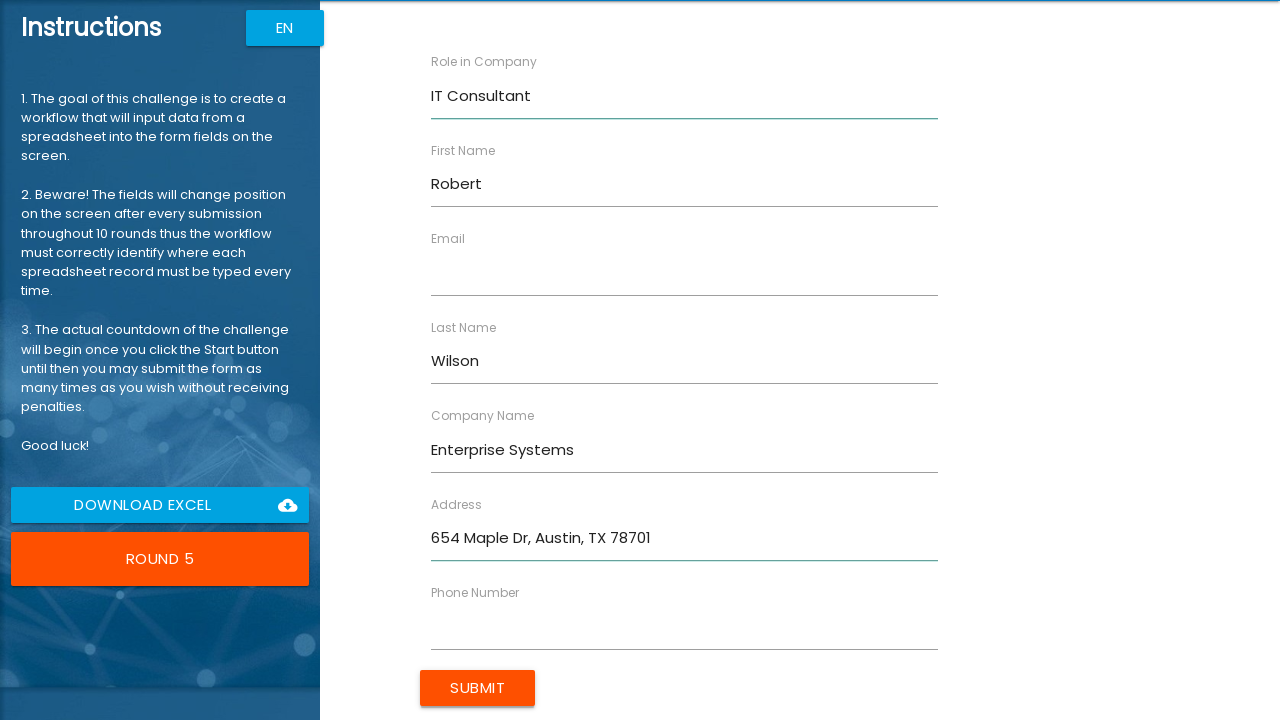

Filled Email field with 'rwilson@enterprisesys.com' (Round 5) on //input[@ng-reflect-name='labelEmail']
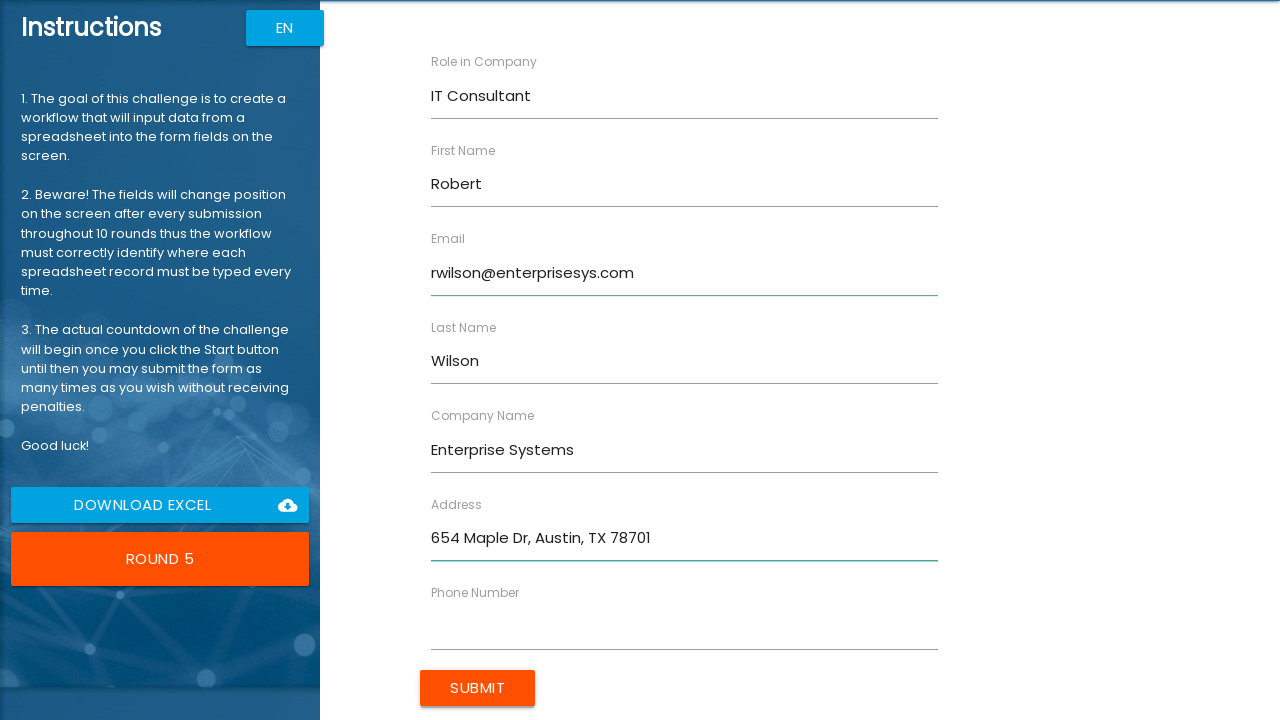

Filled Phone Number field with '555-567-8901' (Round 5) on //input[@ng-reflect-name='labelPhone']
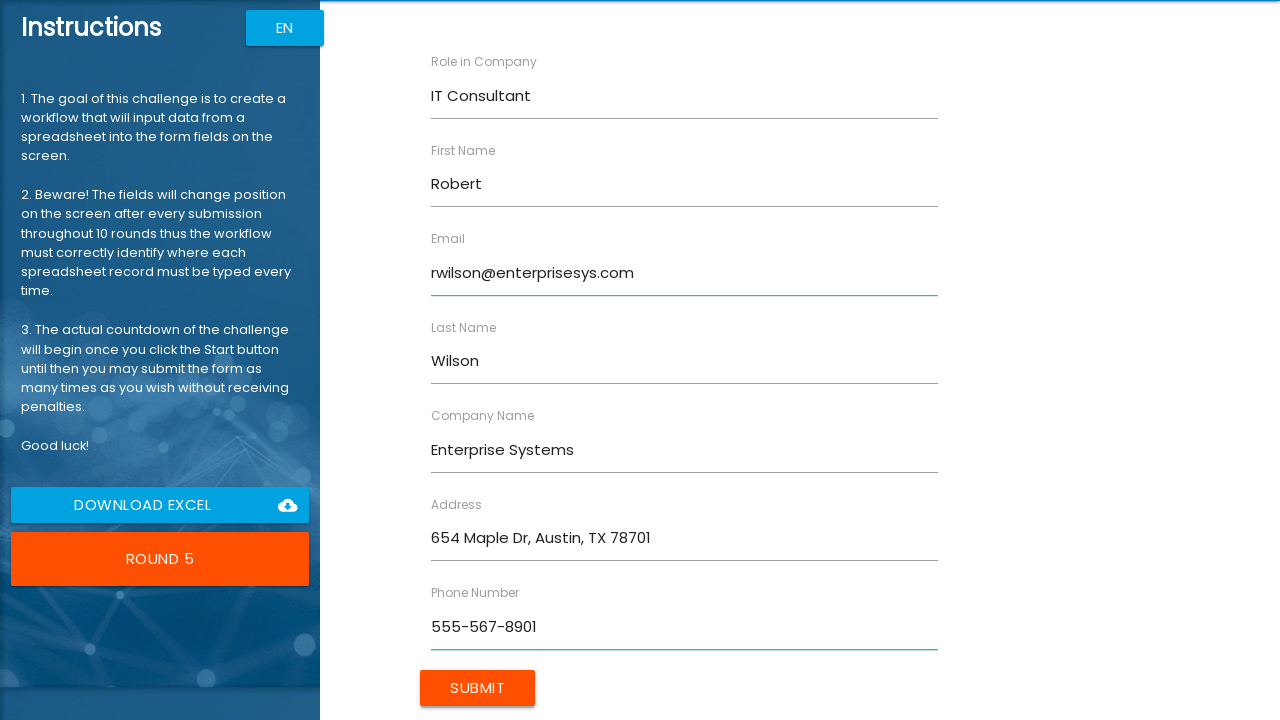

Clicked Submit button to submit form (Round 5) at (478, 688) on xpath=//input[@value='Submit']
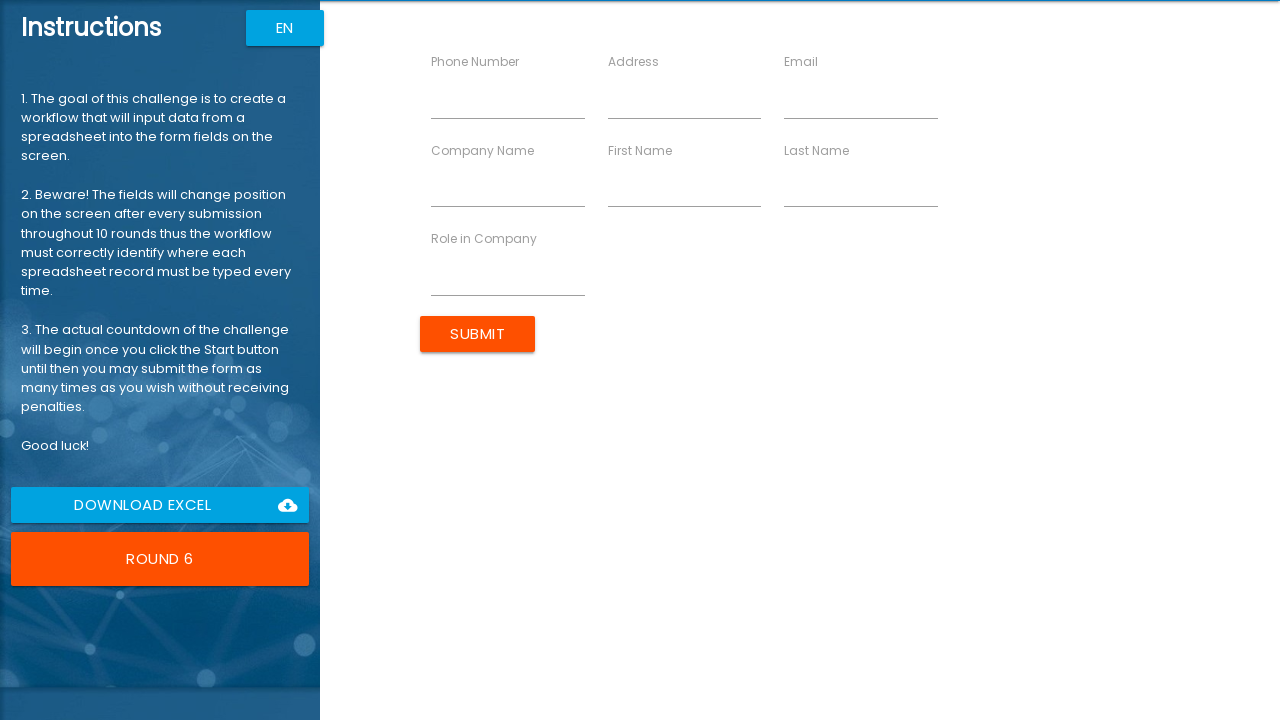

Filled First Name field with 'Lisa' (Round 6) on //input[@ng-reflect-name='labelFirstName']
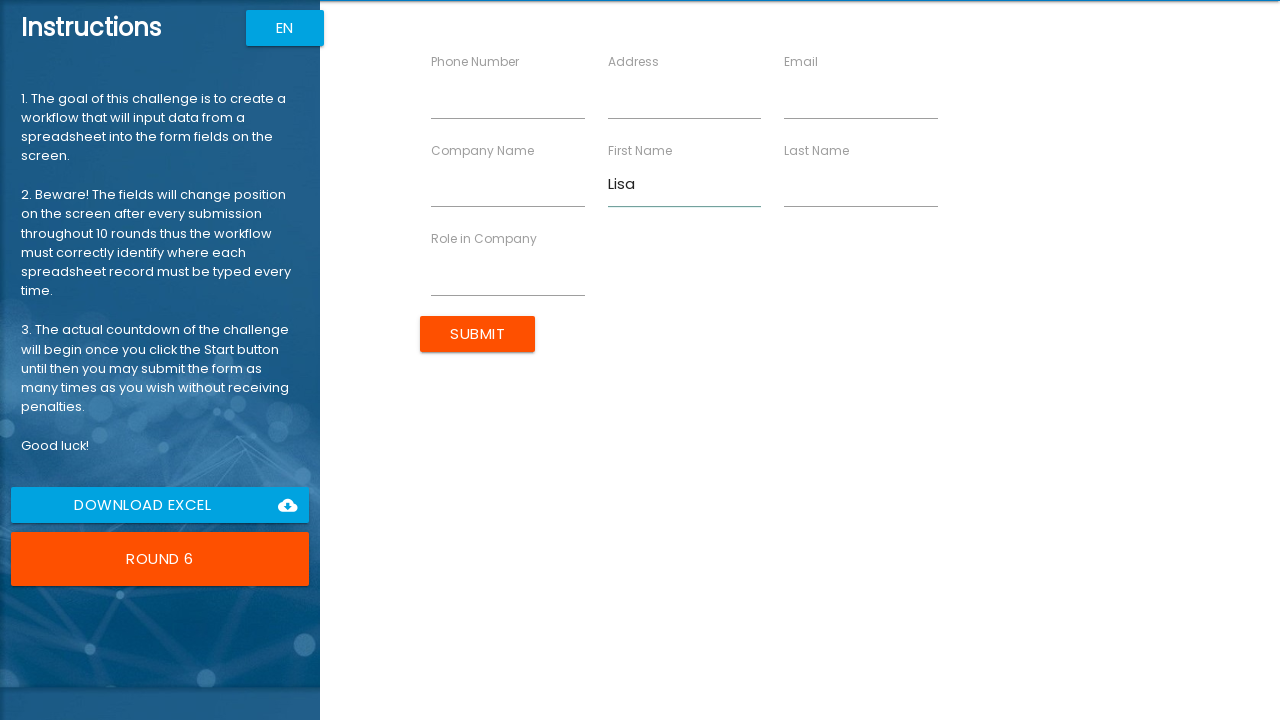

Filled Last Name field with 'Martinez' (Round 6) on //input[@ng-reflect-name='labelLastName']
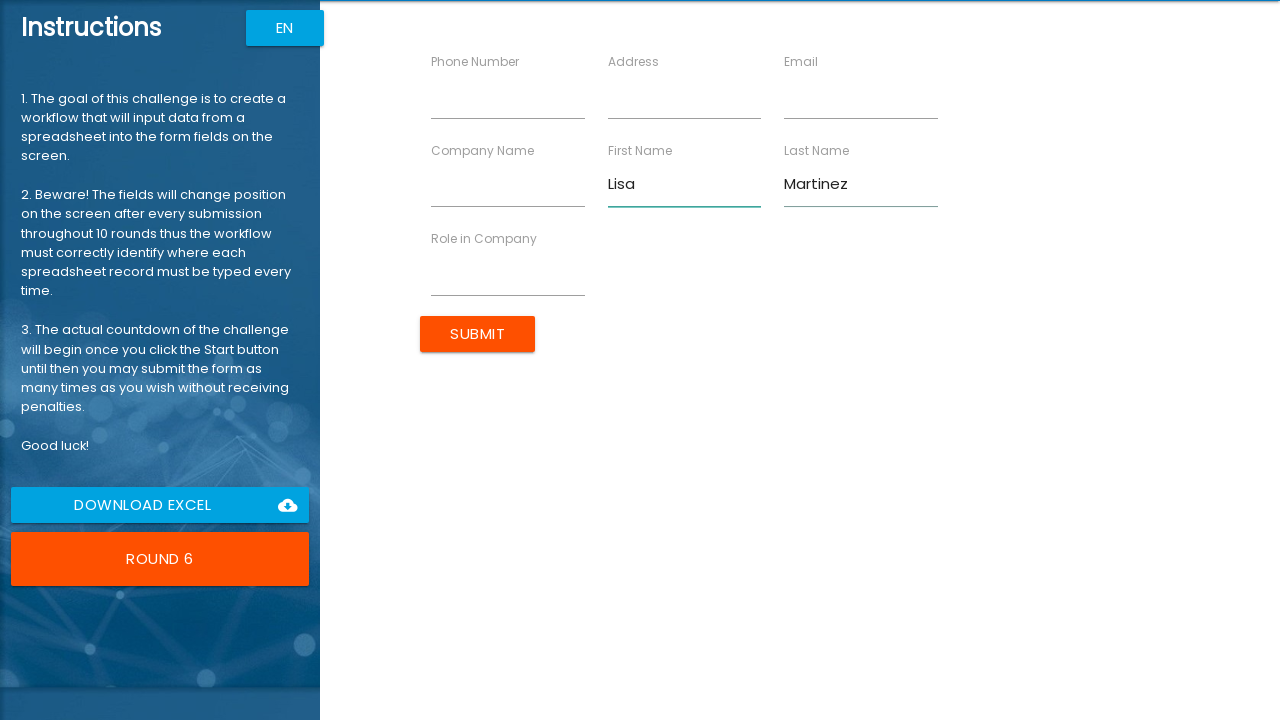

Filled Company Name field with 'Cloud Services Inc' (Round 6) on //input[@ng-reflect-name='labelCompanyName']
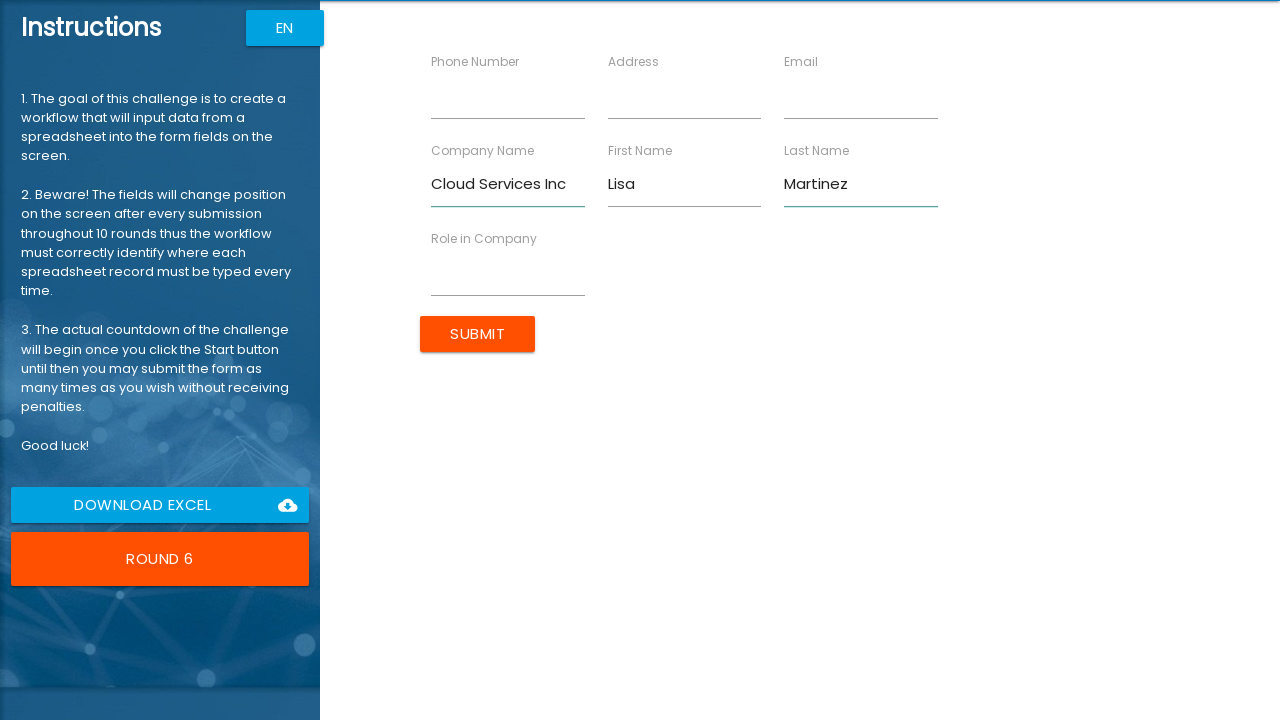

Filled Role in Company field with 'DevOps Engineer' (Round 6) on //input[@ng-reflect-name='labelRole']
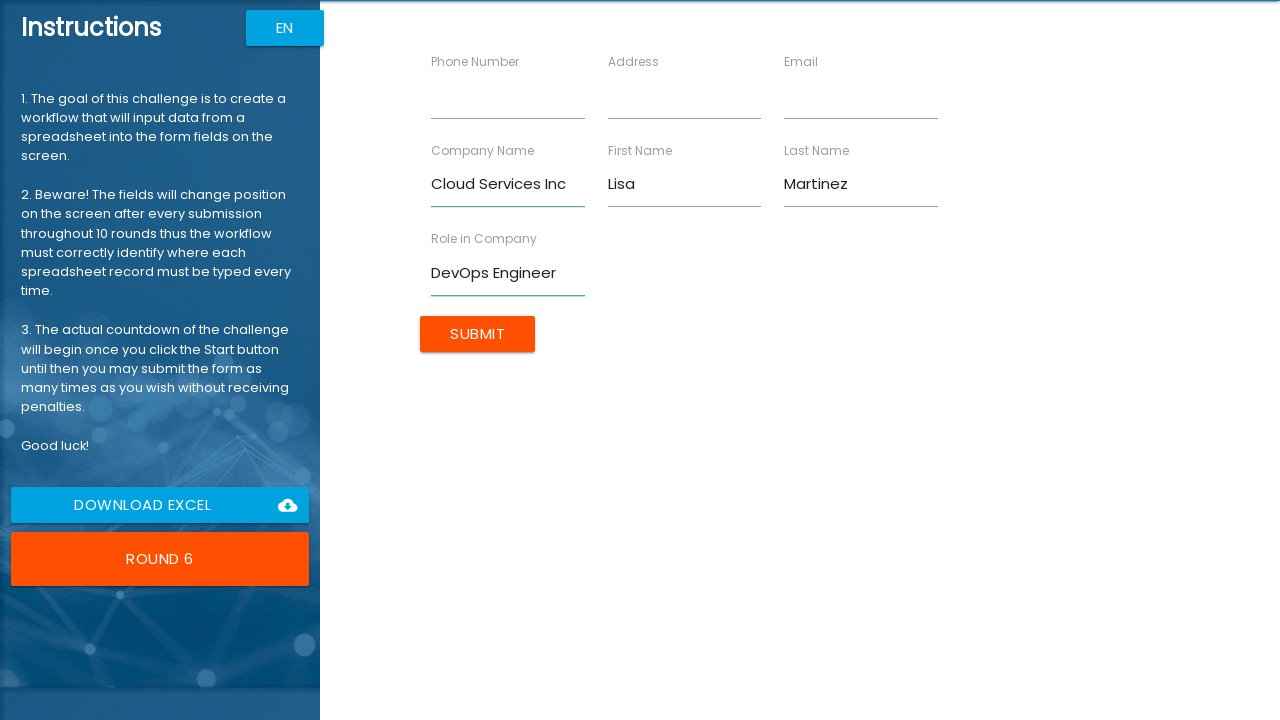

Filled Address field with '987 Cedar Blvd, Denver, CO 80201' (Round 6) on //input[@ng-reflect-name='labelAddress']
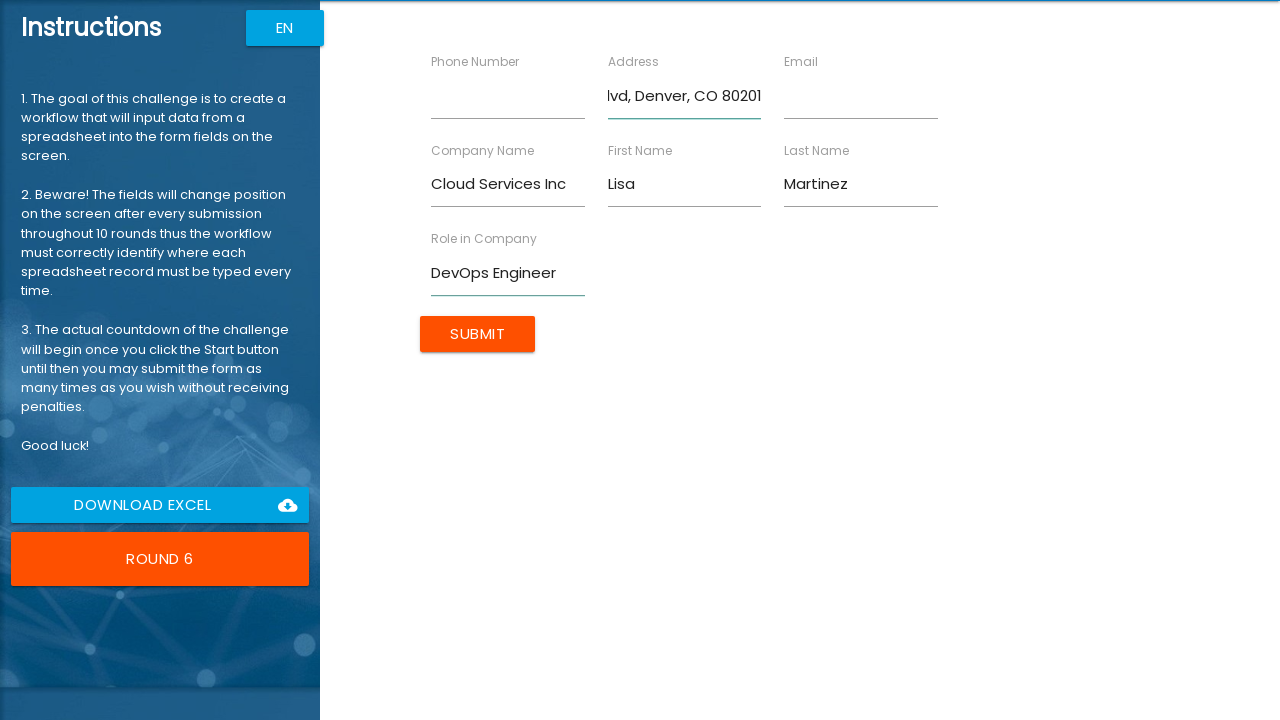

Filled Email field with 'lisa.martinez@cloudservices.com' (Round 6) on //input[@ng-reflect-name='labelEmail']
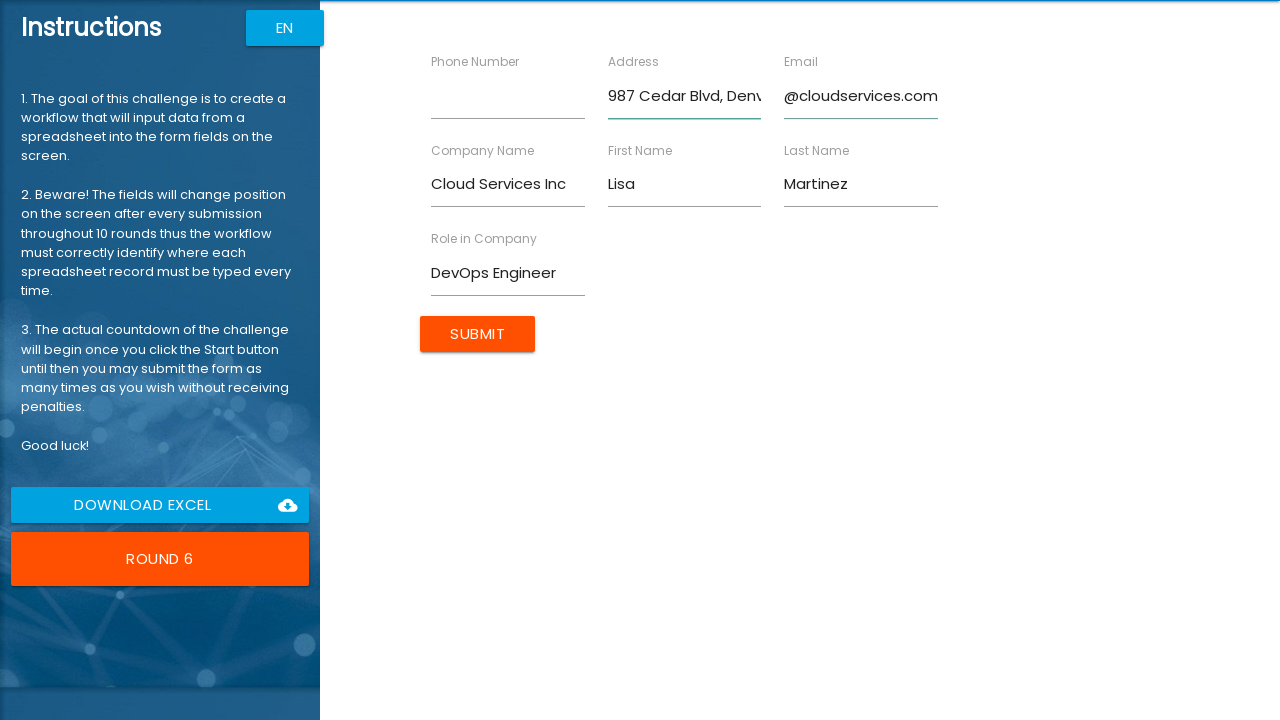

Filled Phone Number field with '555-678-9012' (Round 6) on //input[@ng-reflect-name='labelPhone']
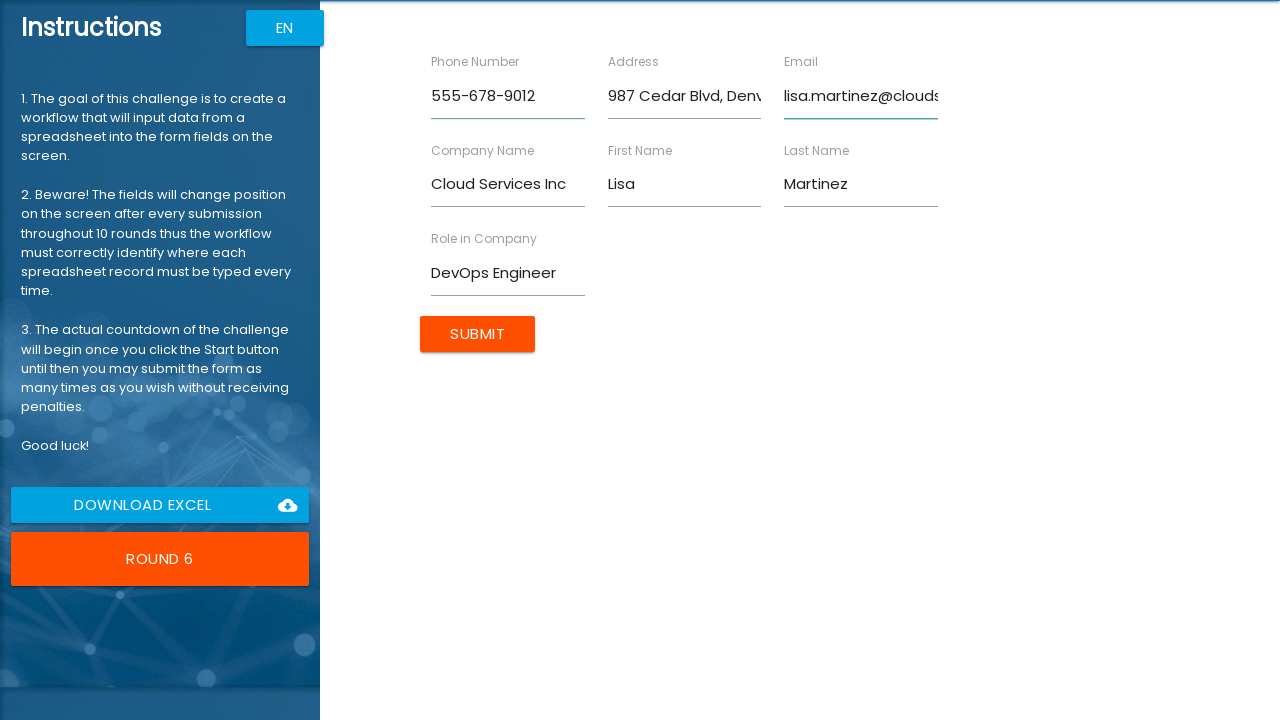

Clicked Submit button to submit form (Round 6) at (478, 334) on xpath=//input[@value='Submit']
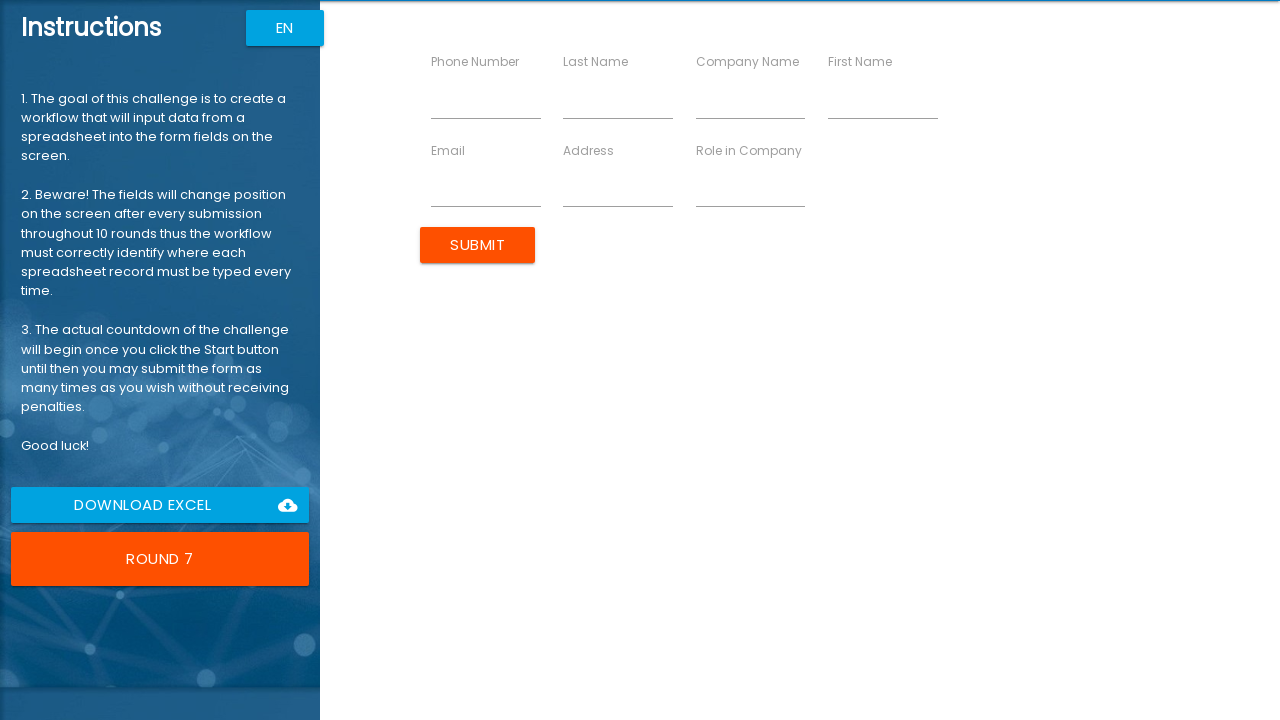

Filled First Name field with 'David' (Round 7) on //input[@ng-reflect-name='labelFirstName']
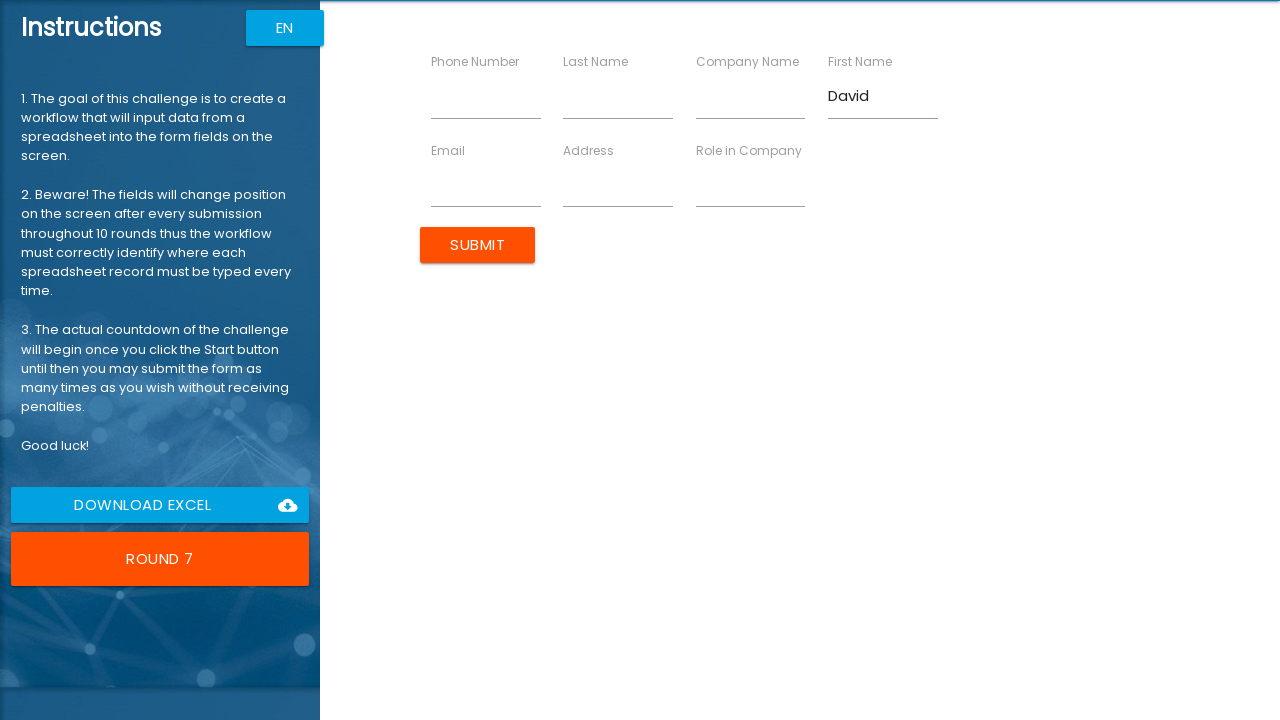

Filled Last Name field with 'Anderson' (Round 7) on //input[@ng-reflect-name='labelLastName']
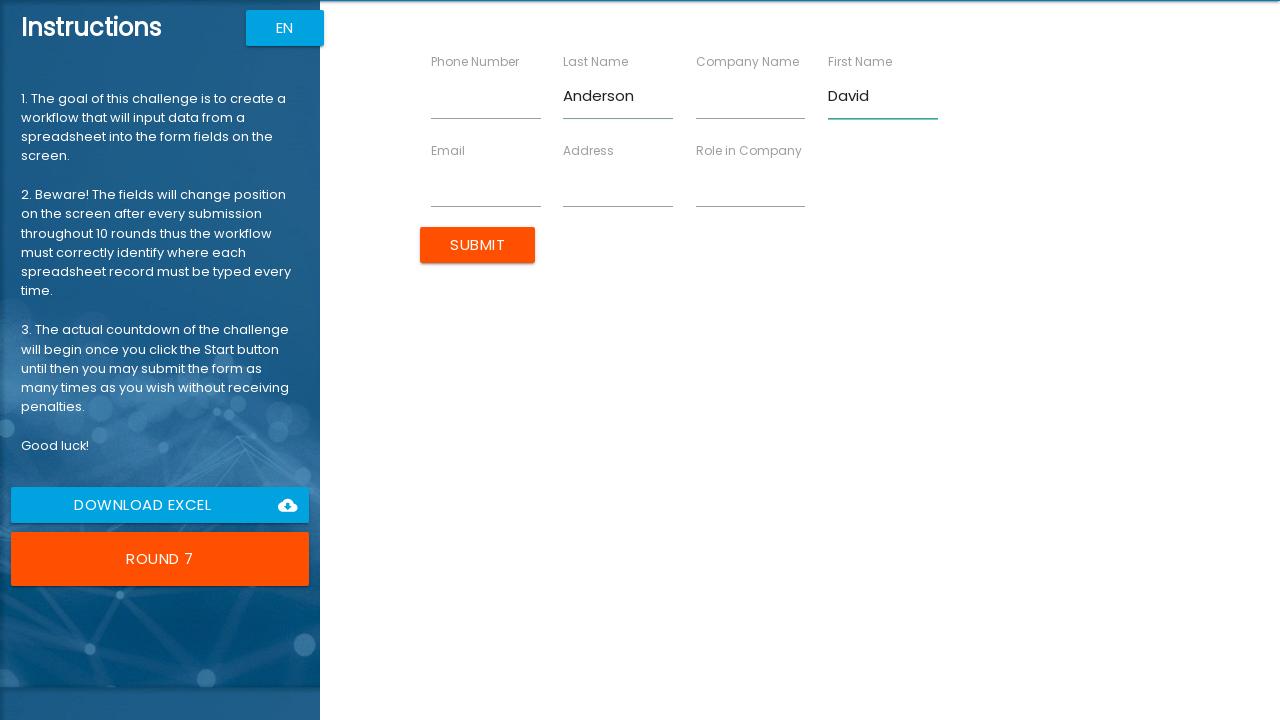

Filled Company Name field with 'Analytics Pro' (Round 7) on //input[@ng-reflect-name='labelCompanyName']
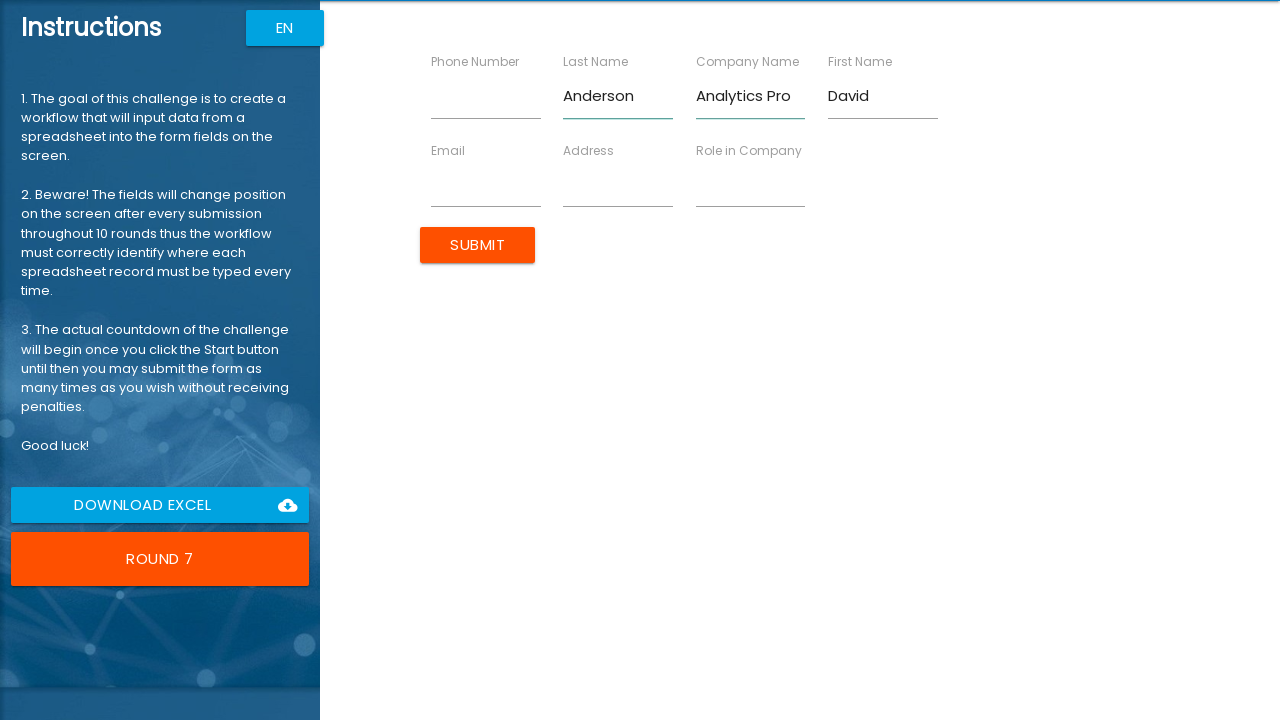

Filled Role in Company field with 'Business Analyst' (Round 7) on //input[@ng-reflect-name='labelRole']
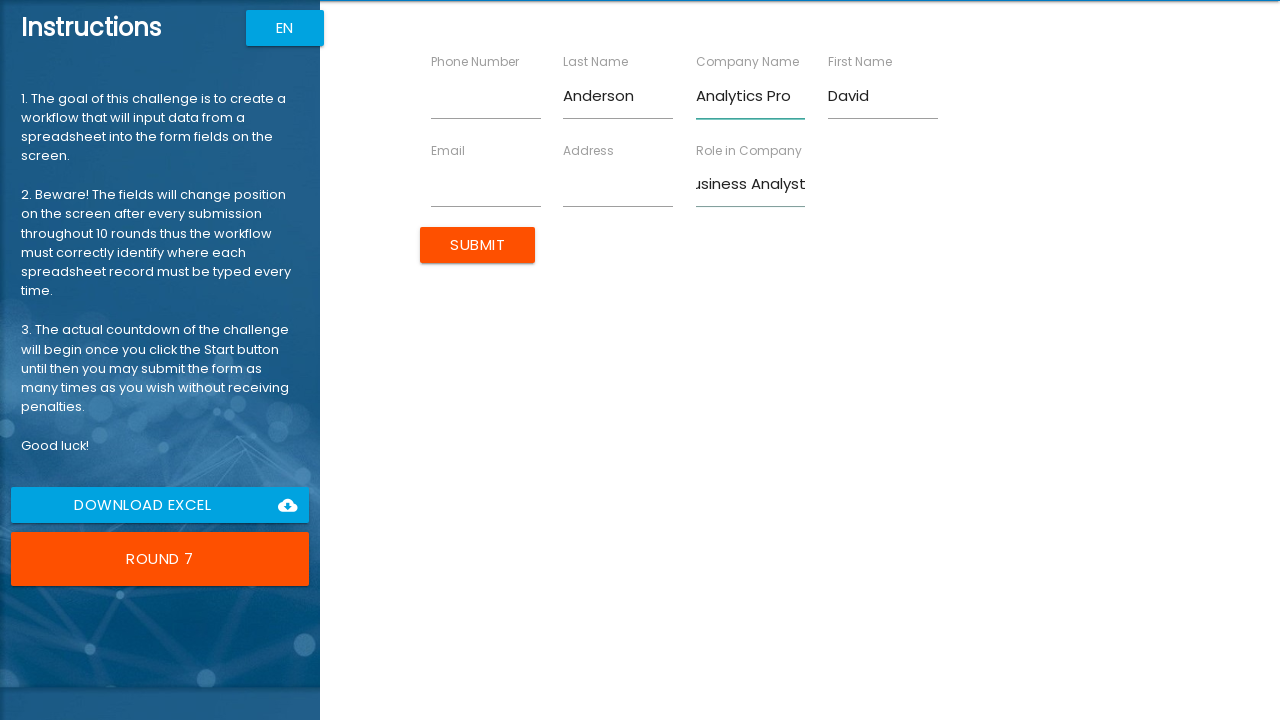

Filled Address field with '147 Birch Lane, Portland, OR 97201' (Round 7) on //input[@ng-reflect-name='labelAddress']
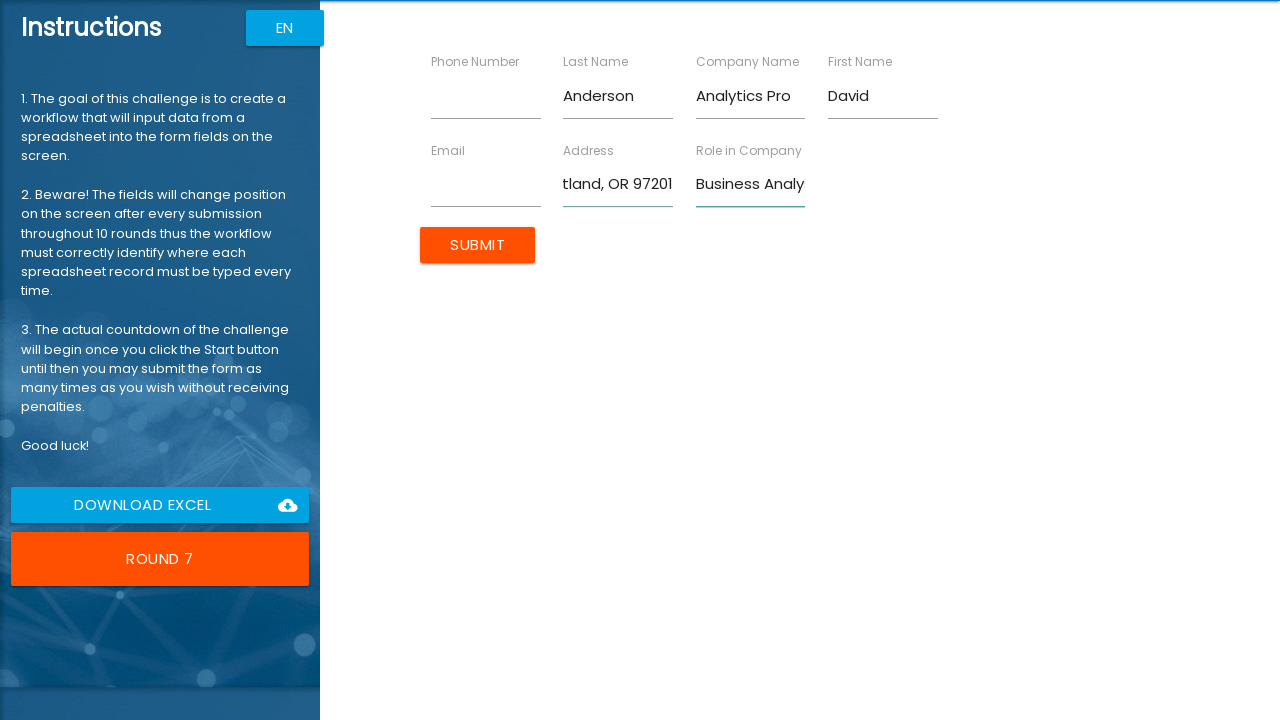

Filled Email field with 'danderson@analyticspro.com' (Round 7) on //input[@ng-reflect-name='labelEmail']
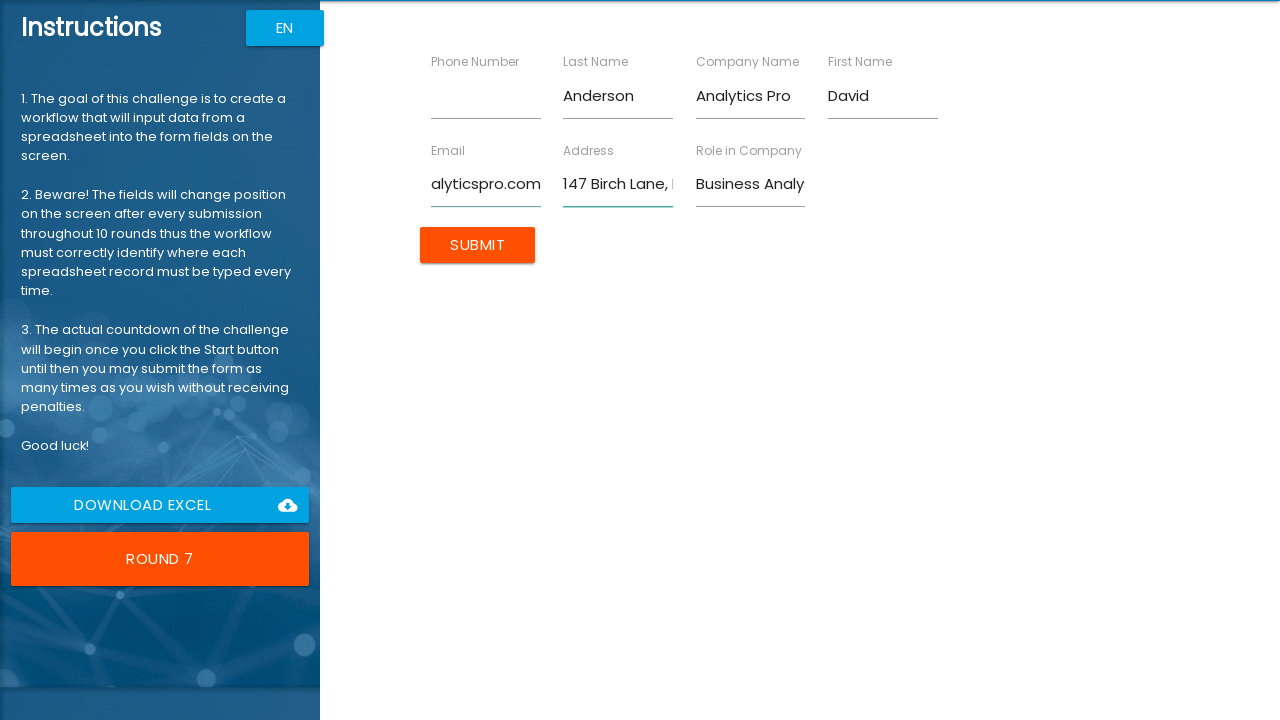

Filled Phone Number field with '555-789-0123' (Round 7) on //input[@ng-reflect-name='labelPhone']
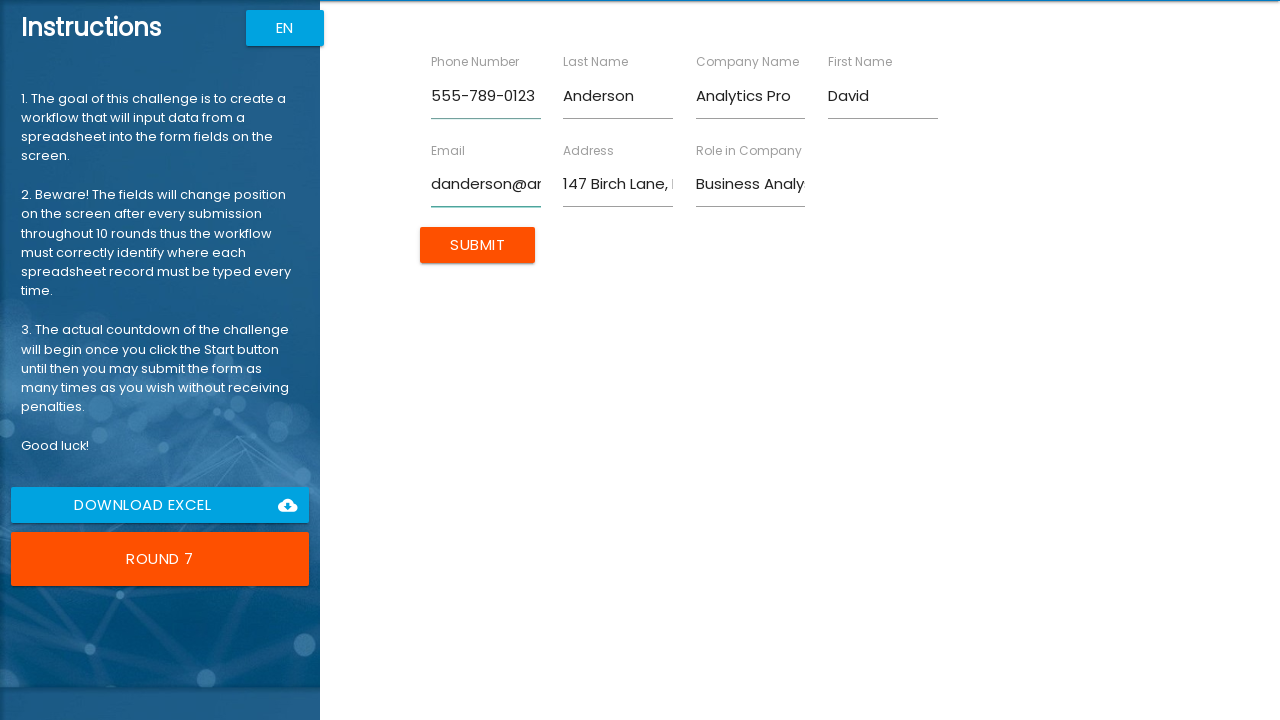

Clicked Submit button to submit form (Round 7) at (478, 245) on xpath=//input[@value='Submit']
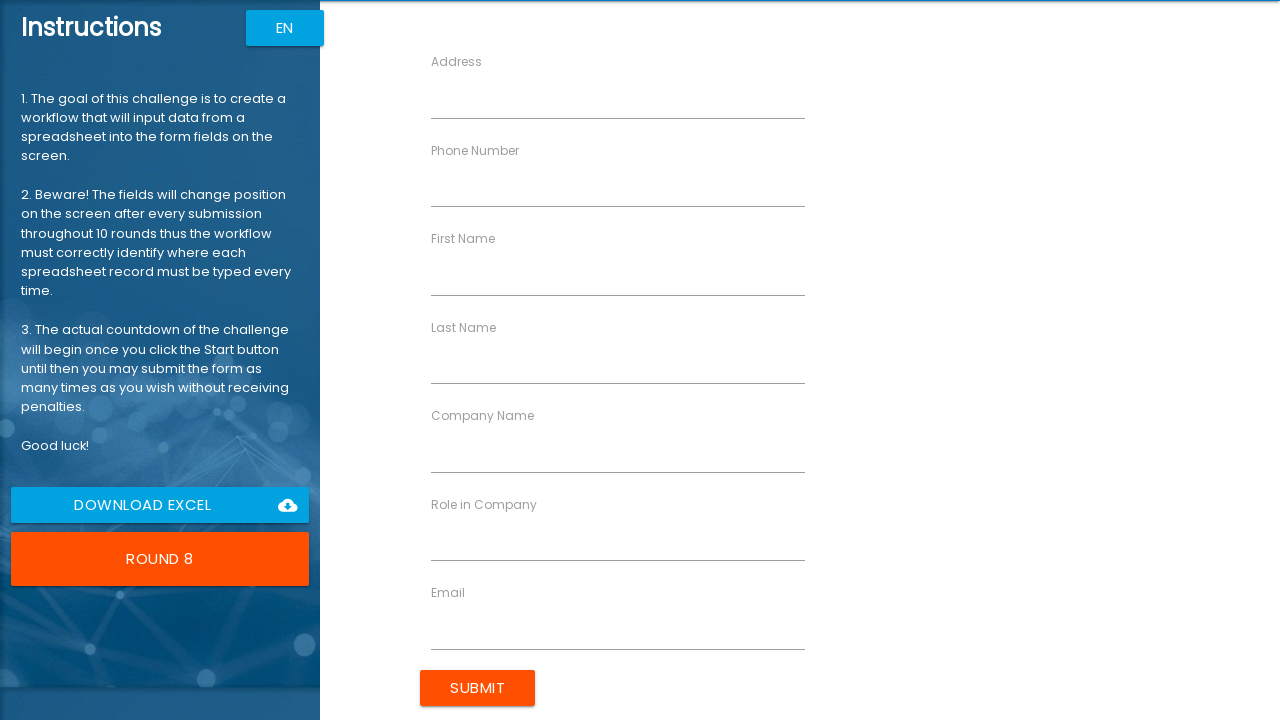

Waited 2 seconds for final results to load
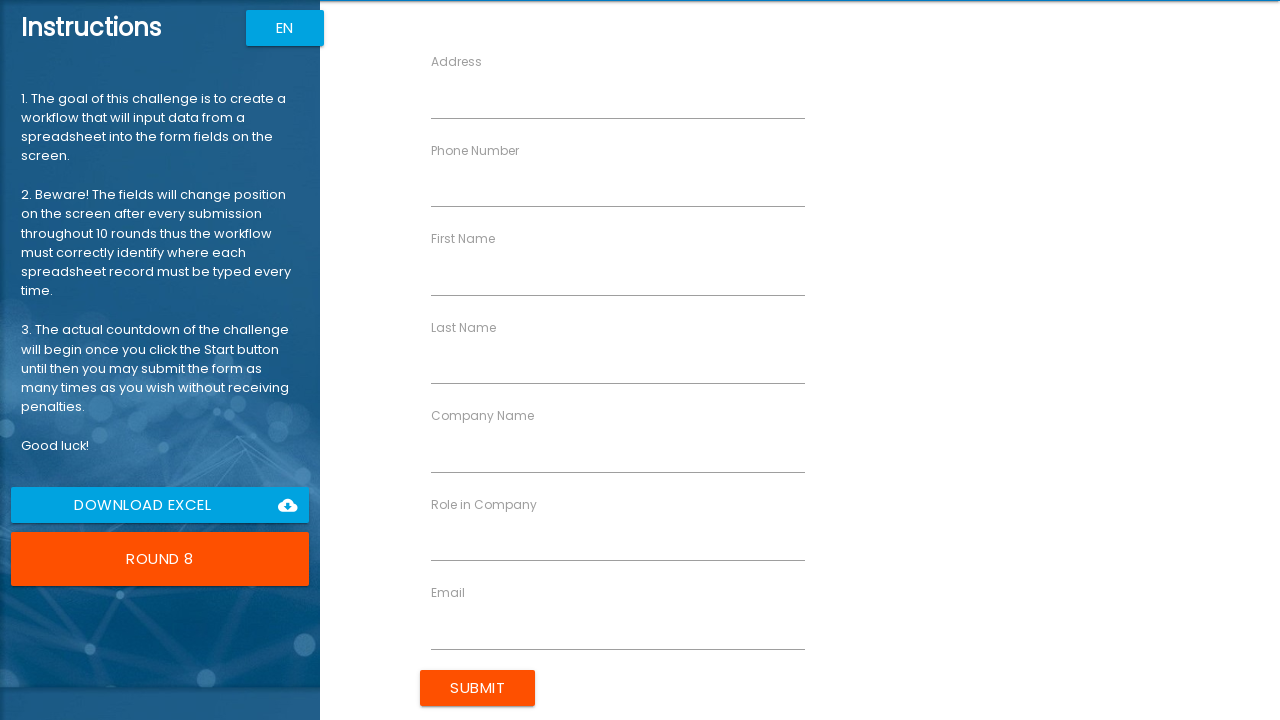

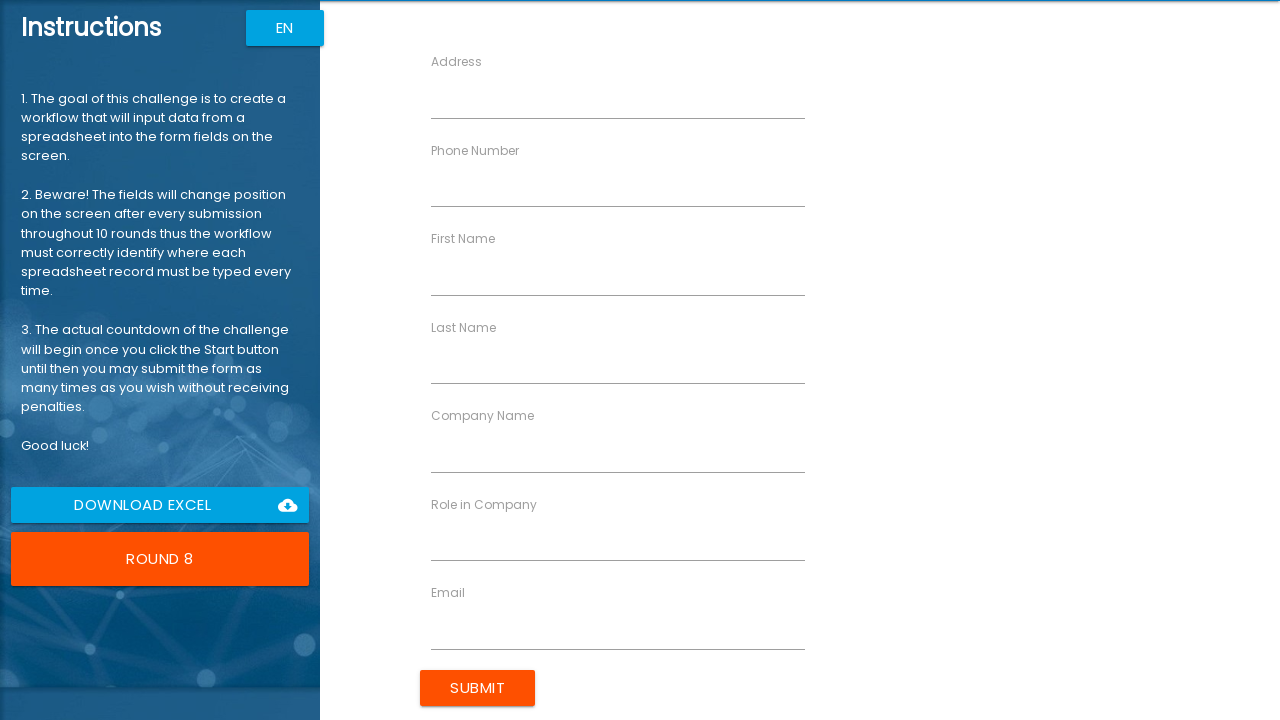